Tests infinite scroll functionality by scrolling down the page multiple times and verifying new content loads

Starting URL: https://the-internet.herokuapp.com/infinite_scroll

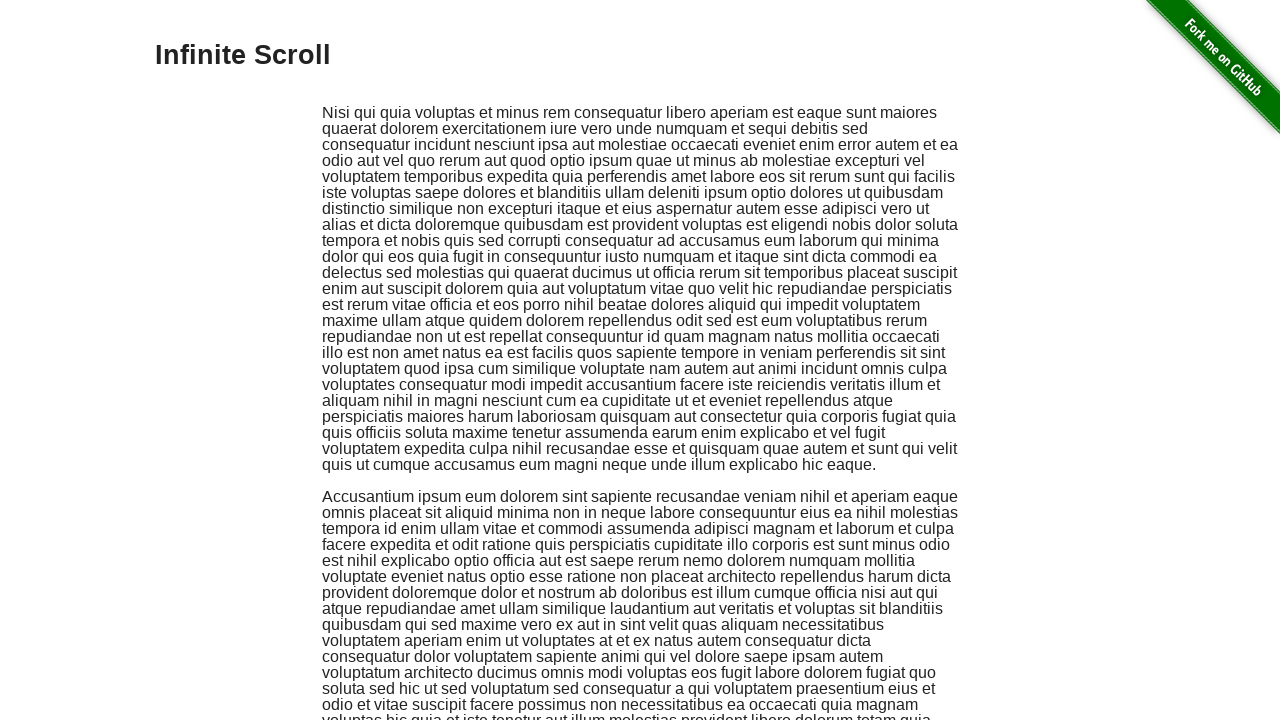

Scrolled down 2000 pixels
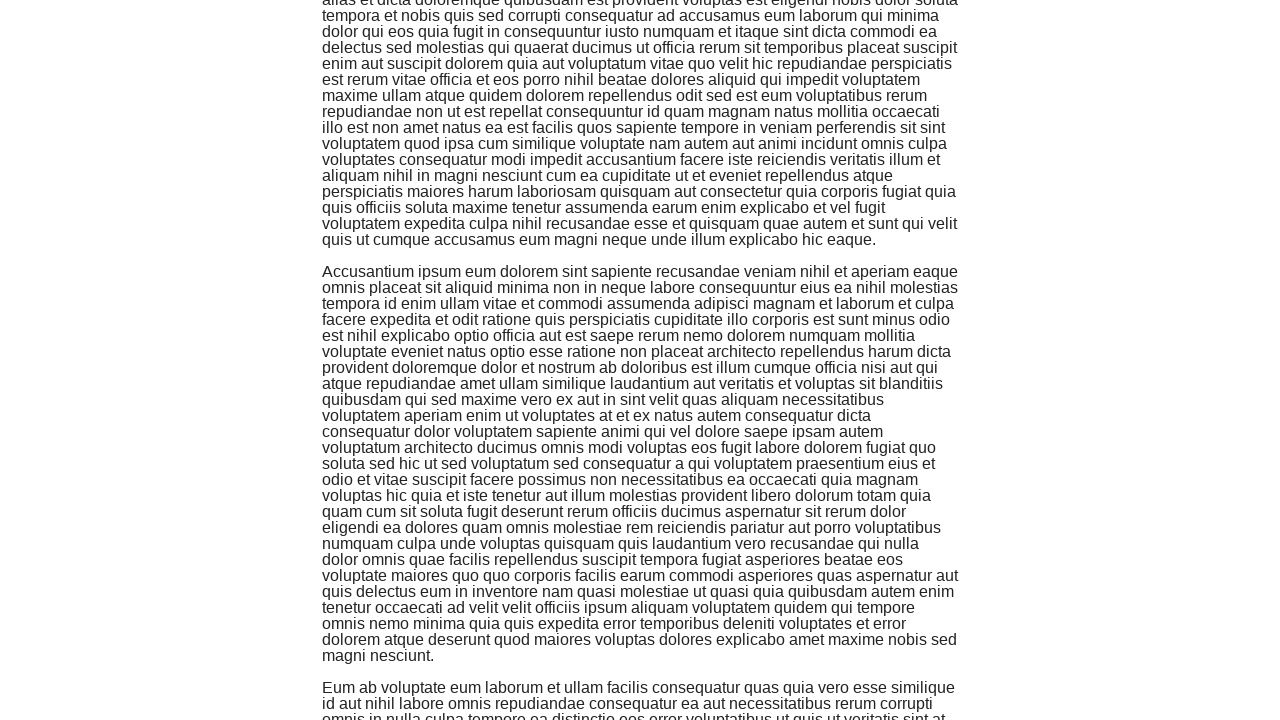

Waited 250ms for content to load
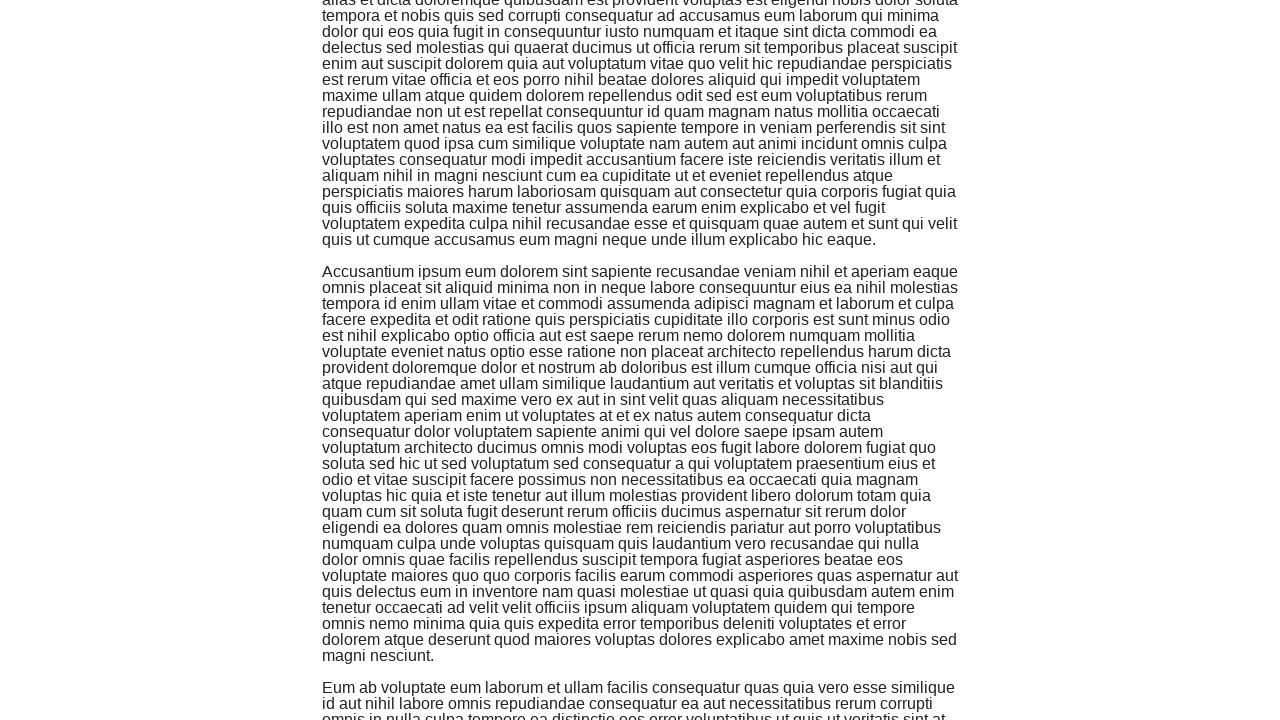

Scrolled down 2000 pixels
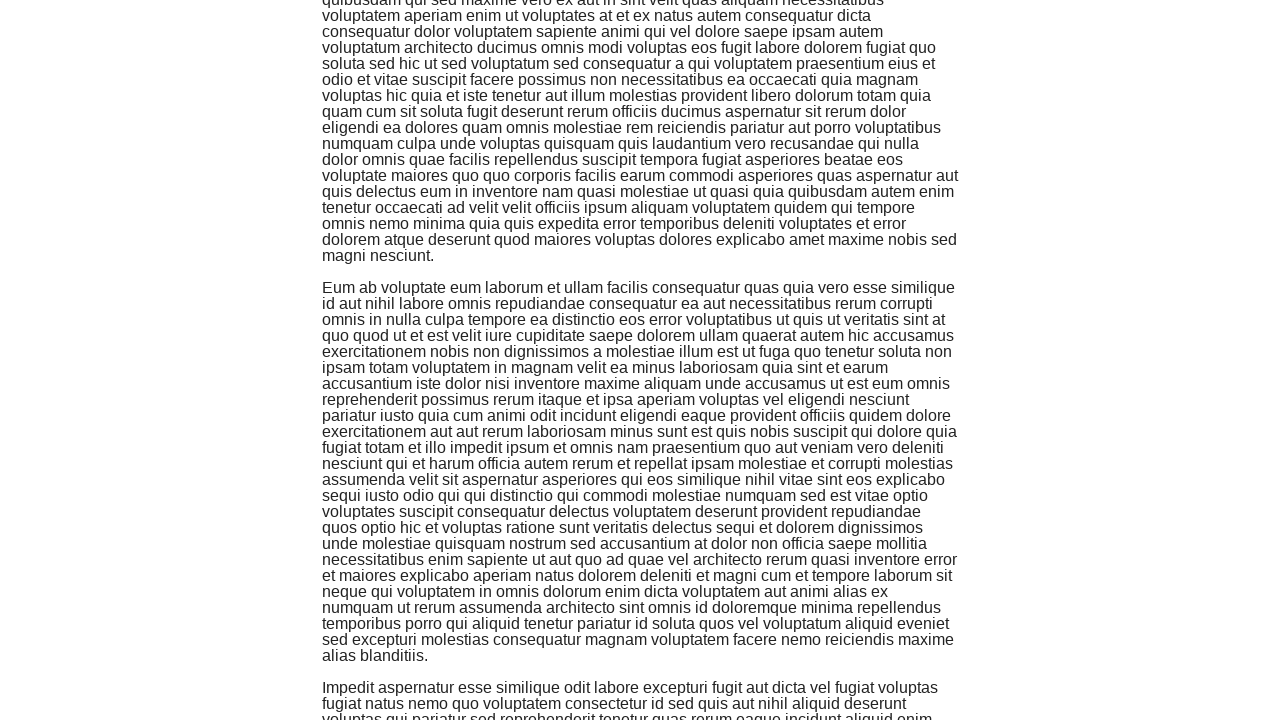

Waited 250ms for content to load
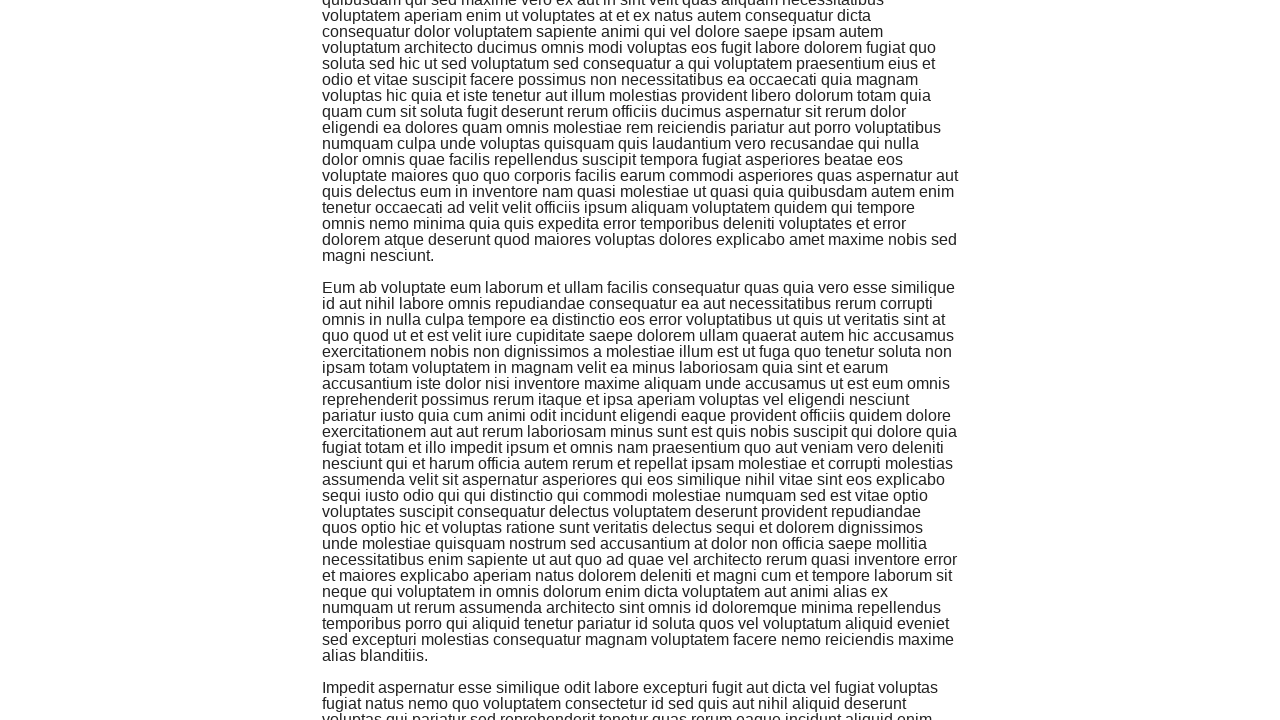

Scrolled down 2000 pixels
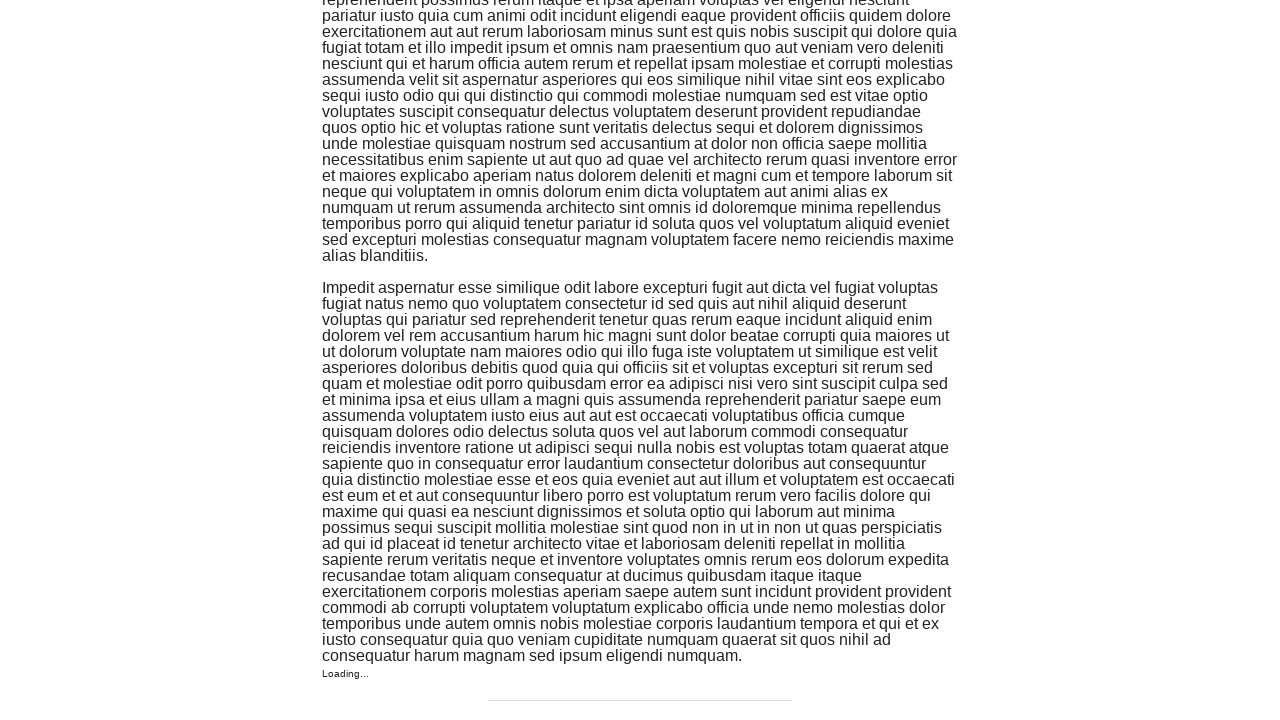

Waited 250ms for content to load
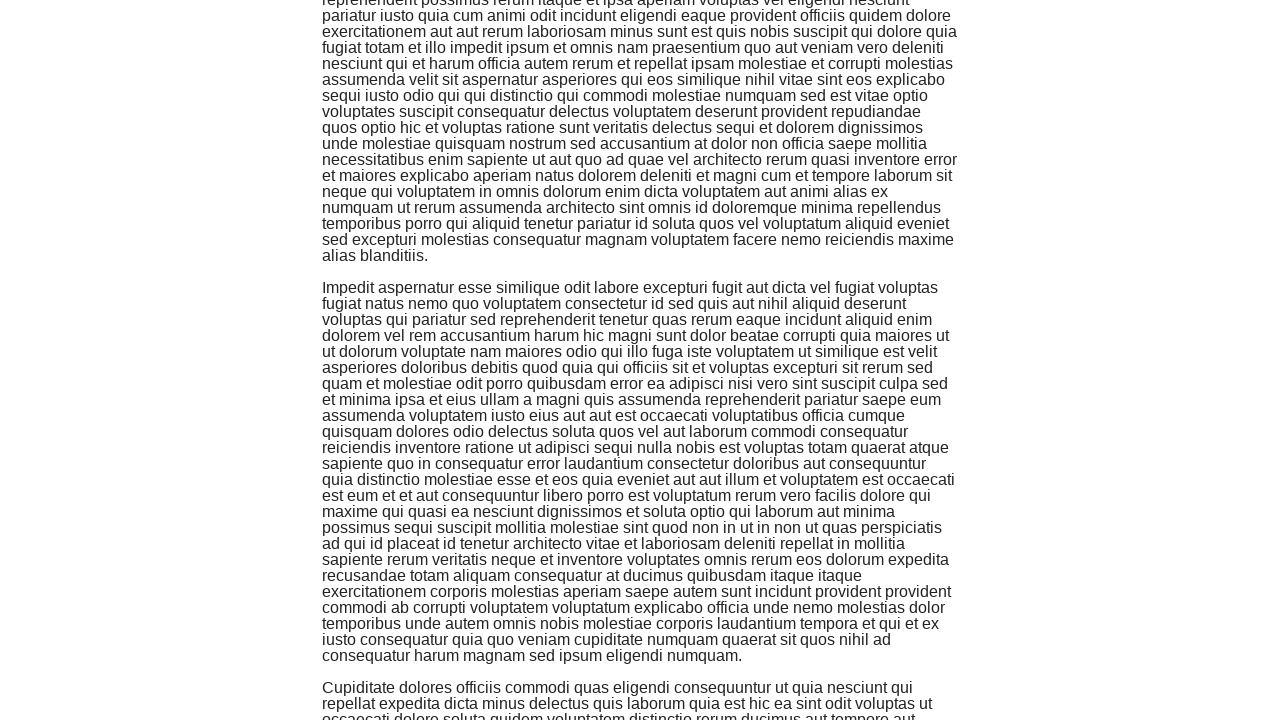

Scrolled down 2000 pixels
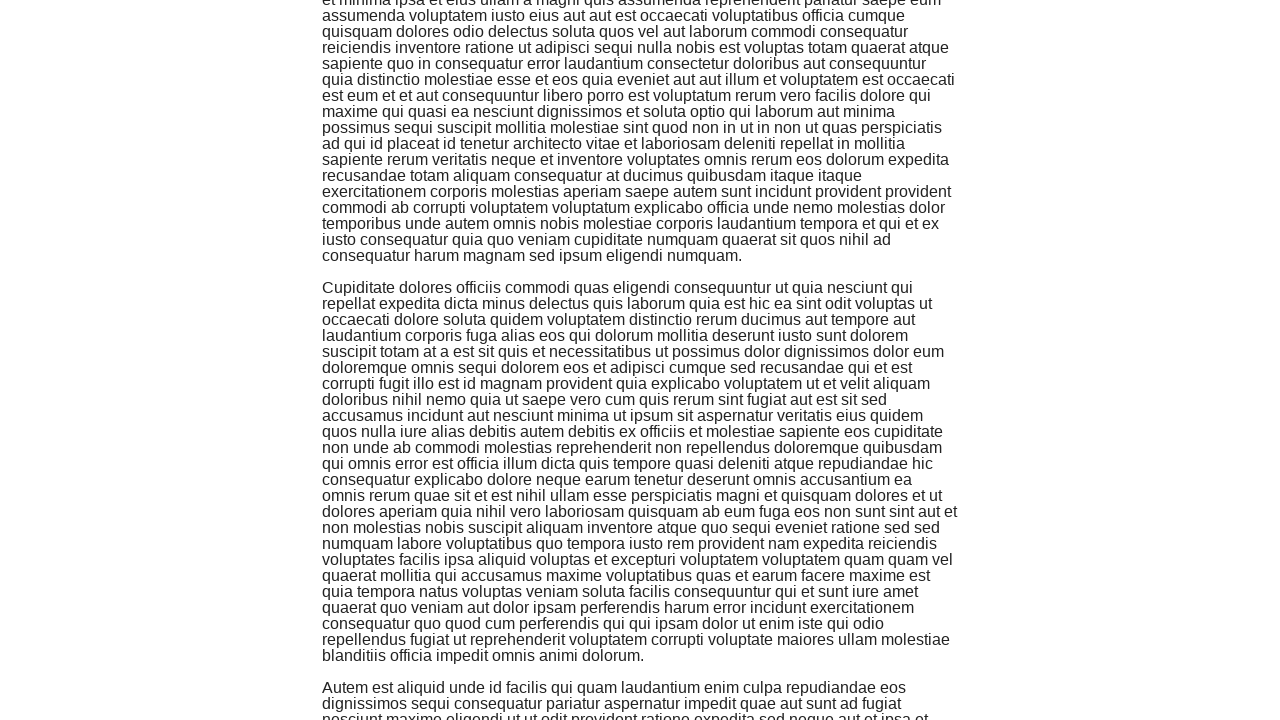

Waited 250ms for content to load
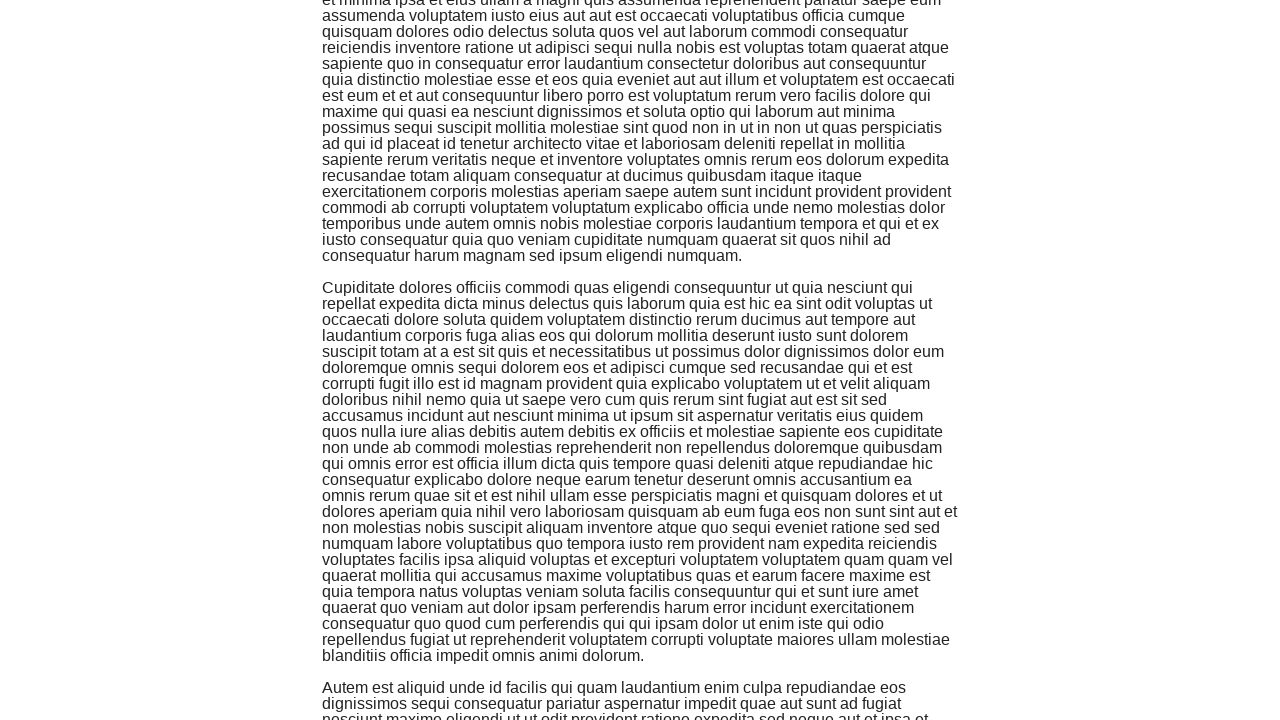

Scrolled down 2000 pixels
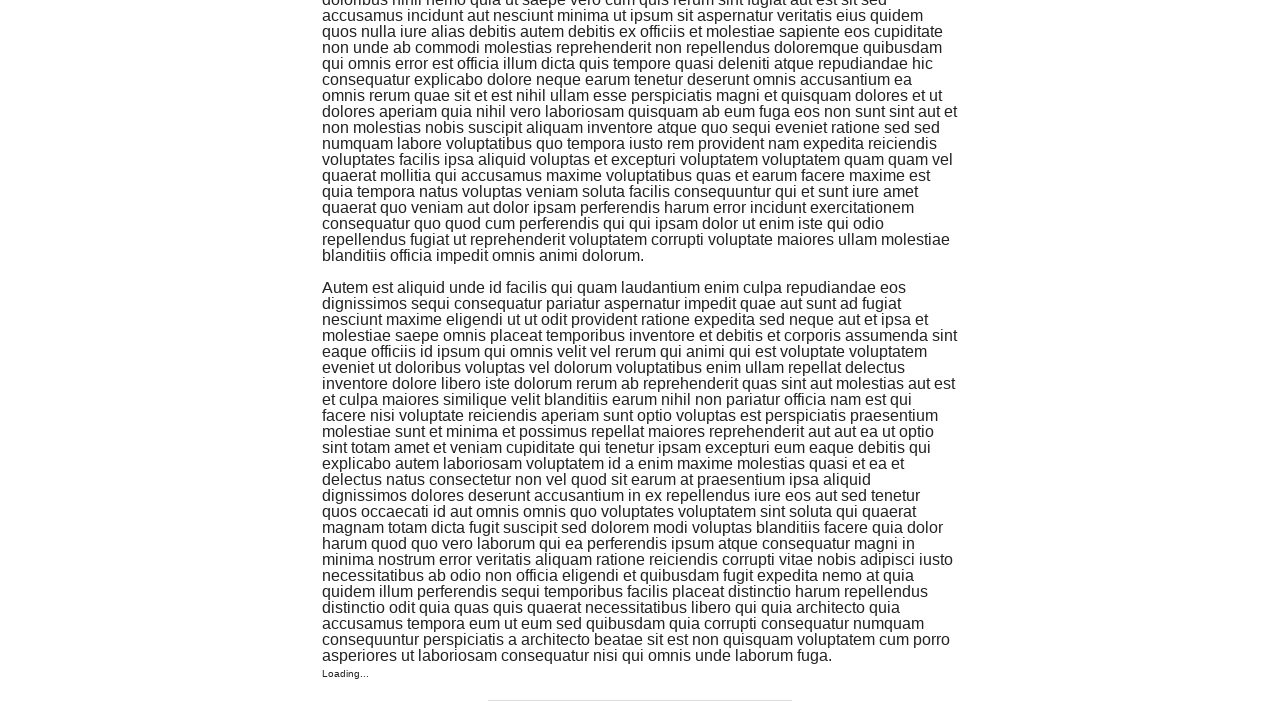

Waited 250ms for content to load
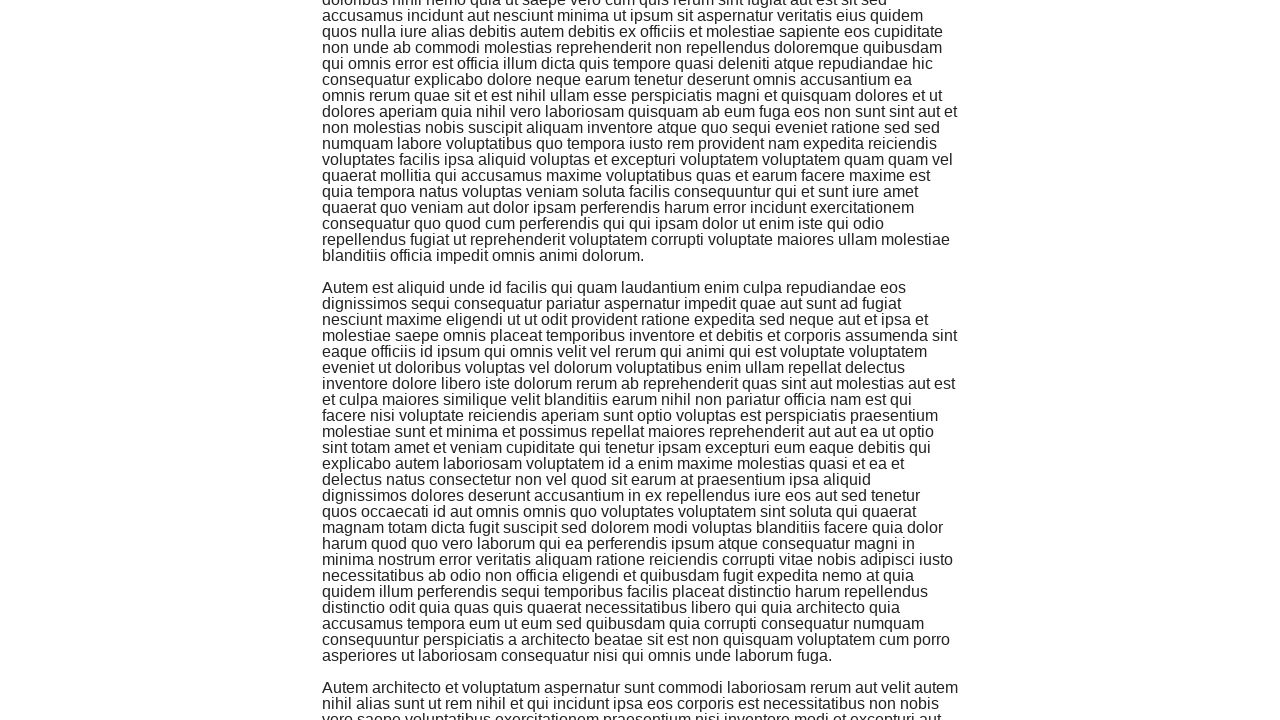

Scrolled down 2000 pixels
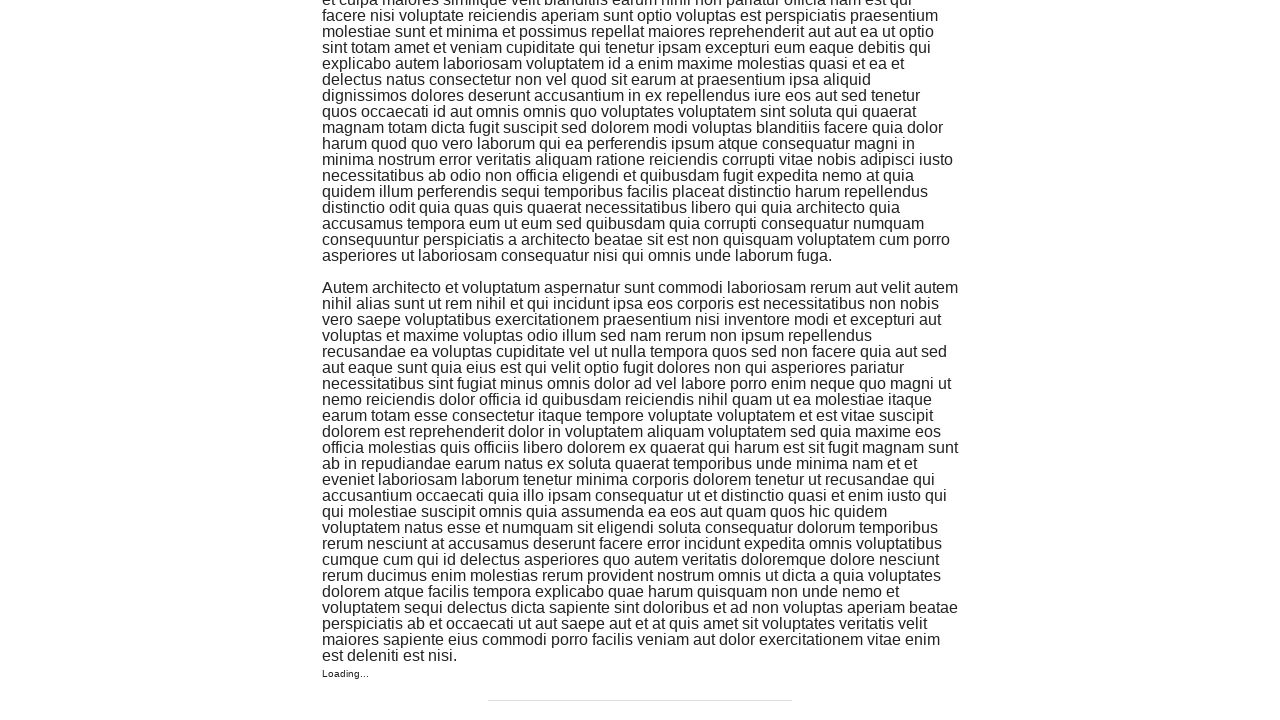

Waited 250ms for content to load
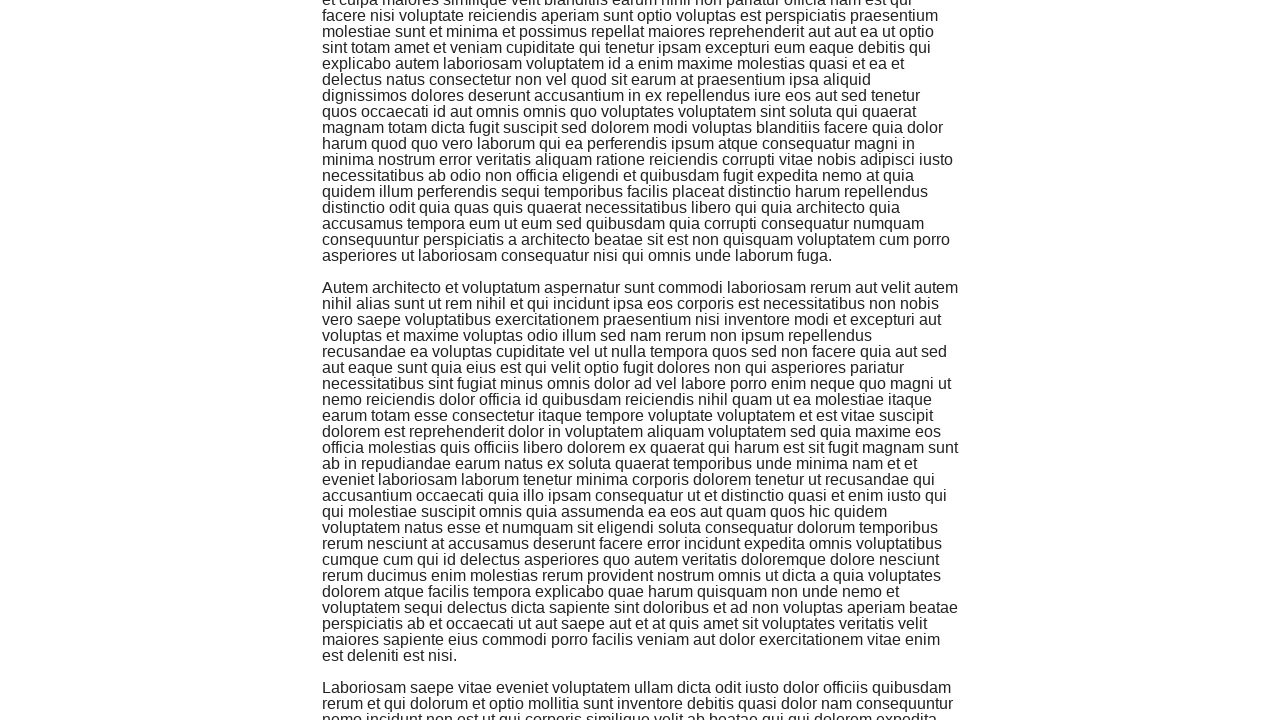

Scrolled down 2000 pixels
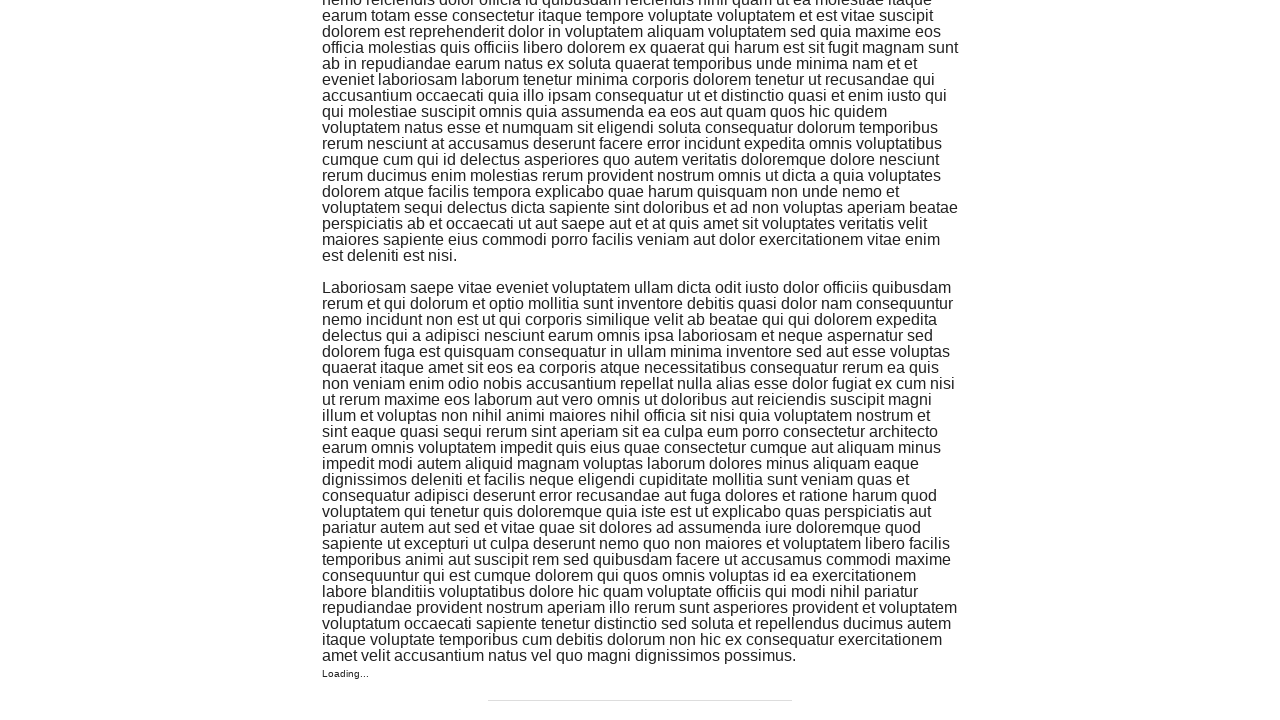

Waited 250ms for content to load
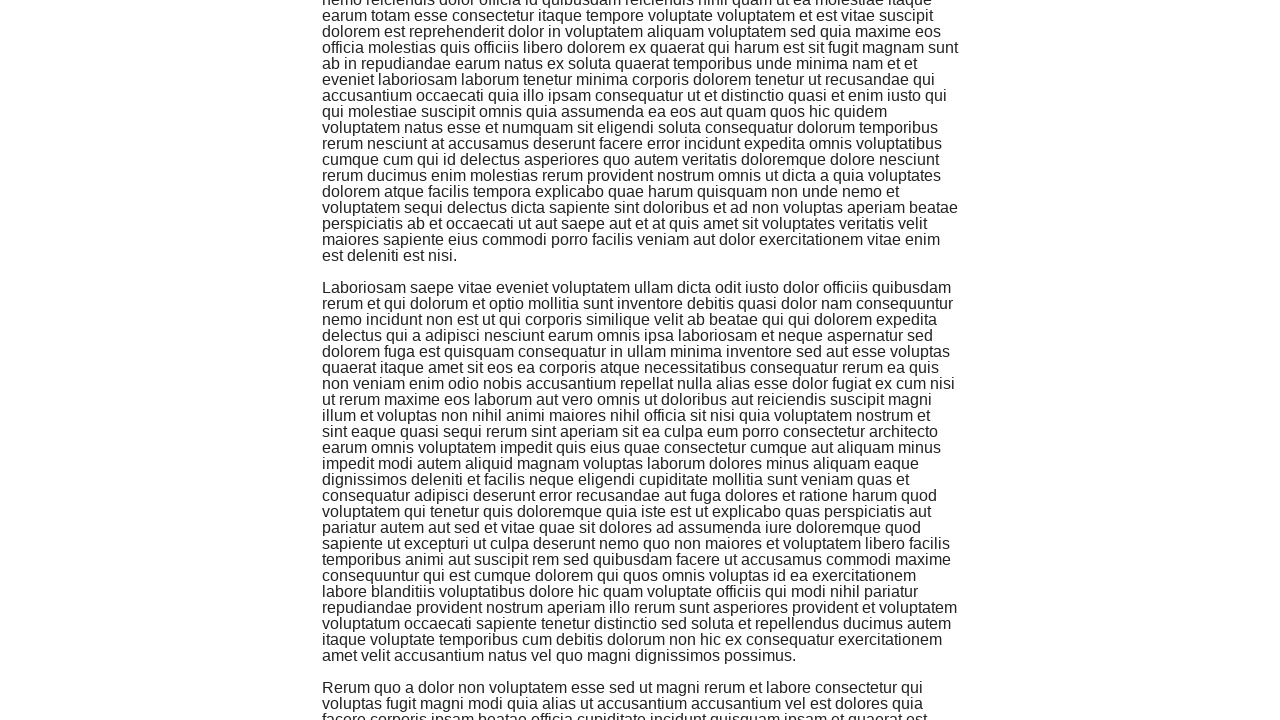

Scrolled down 2000 pixels
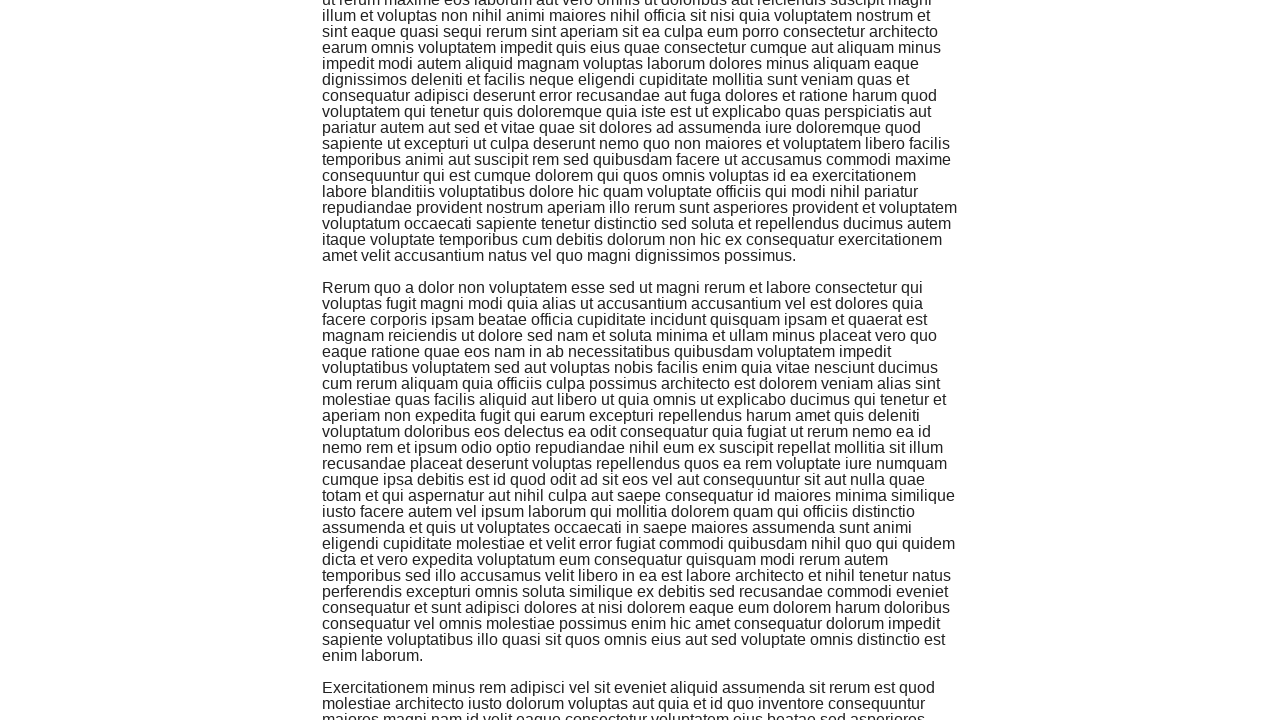

Waited 250ms for content to load
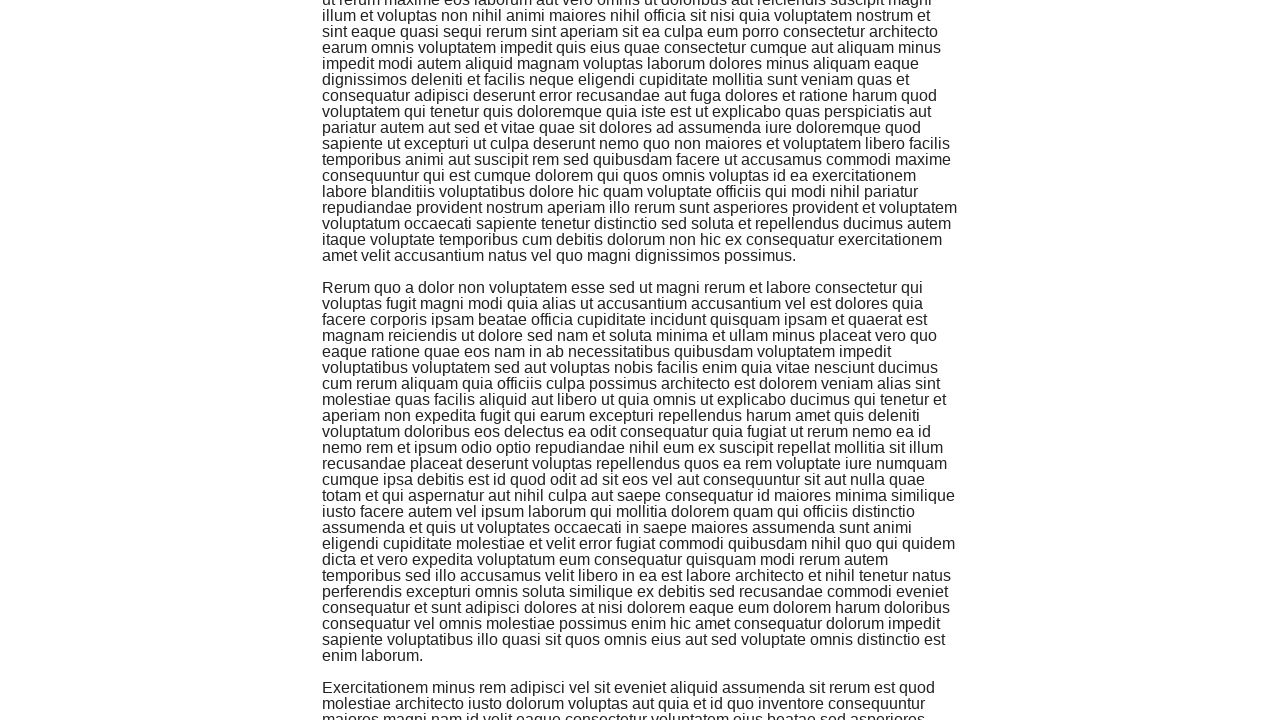

Scrolled down 2000 pixels
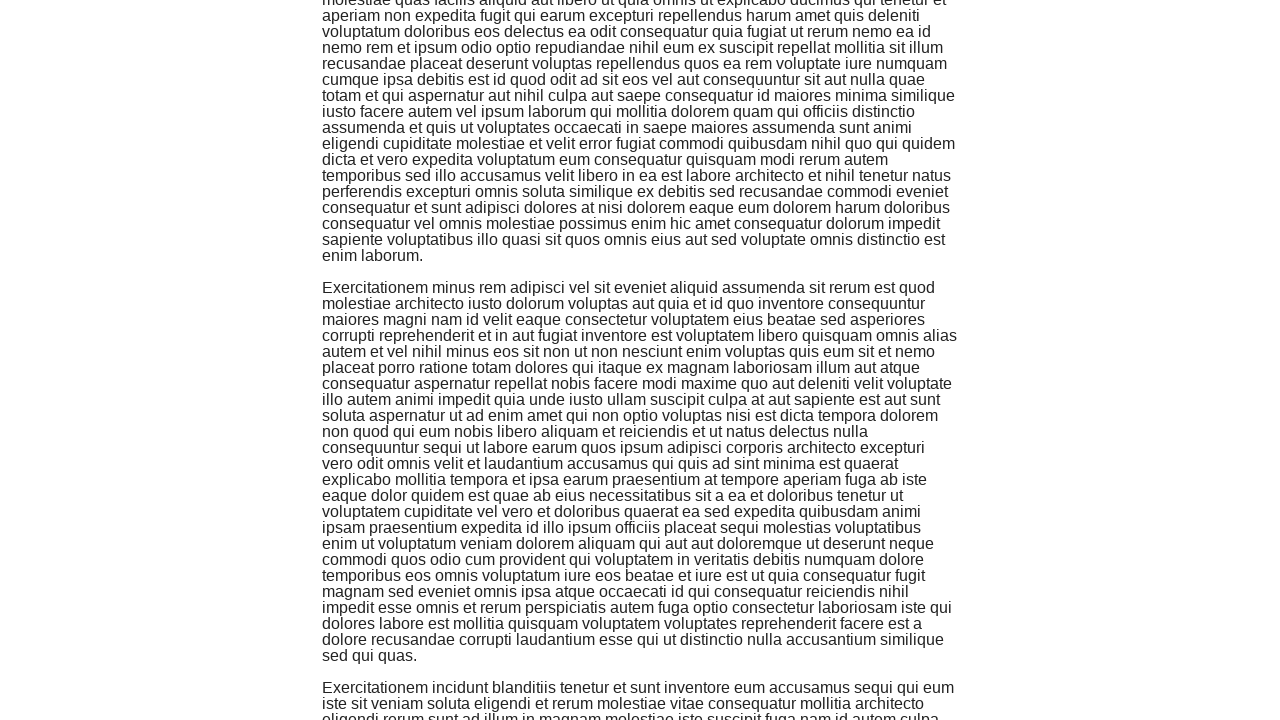

Waited 250ms for content to load
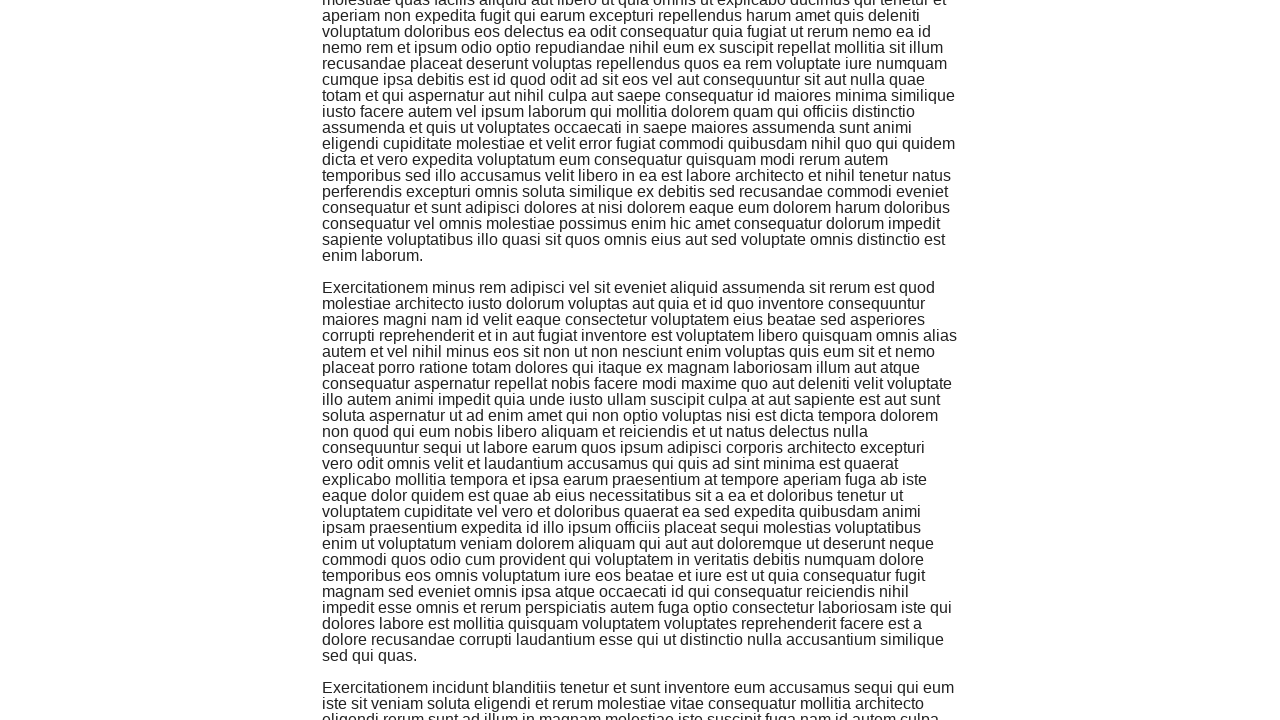

Scrolled down 2000 pixels
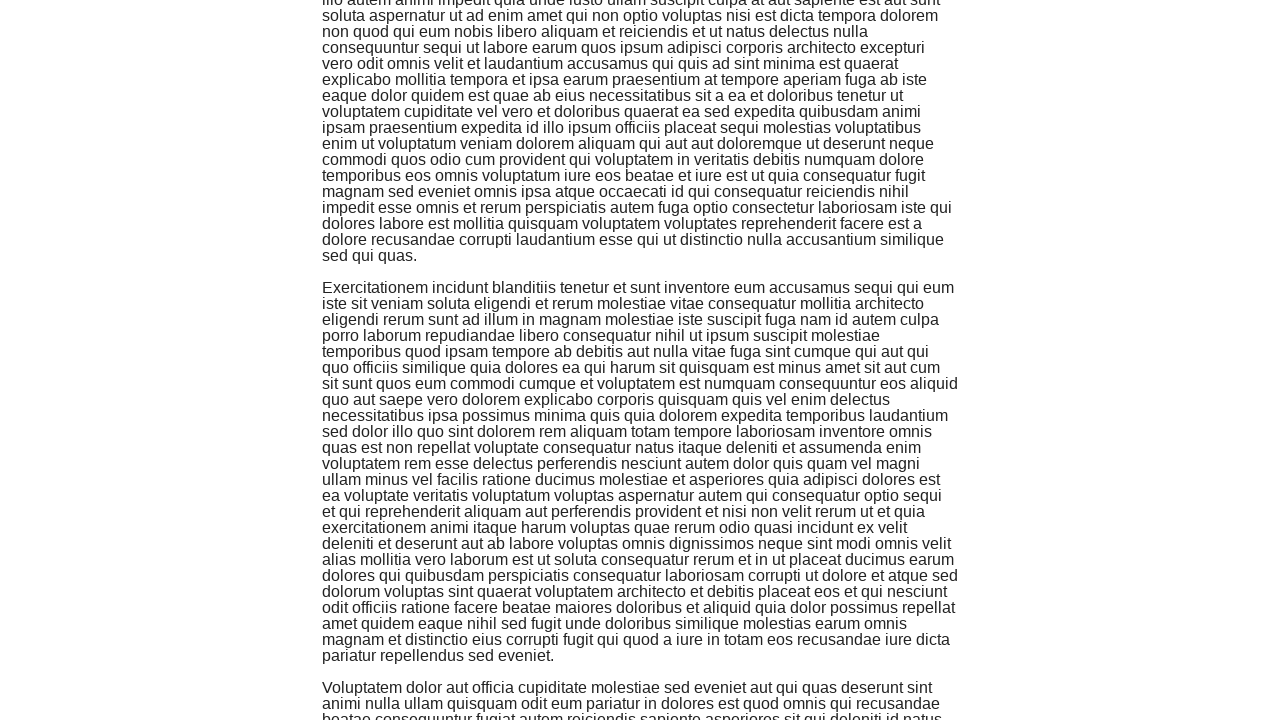

Waited 250ms for content to load
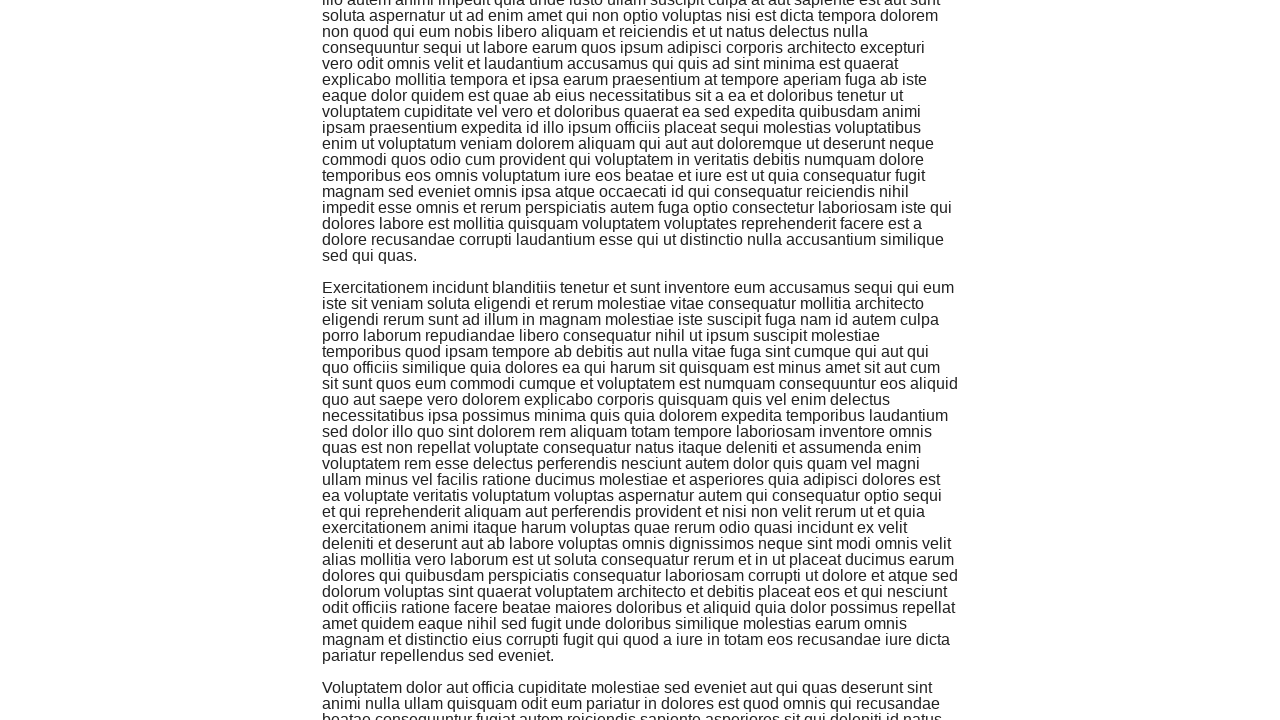

Scrolled down 2000 pixels
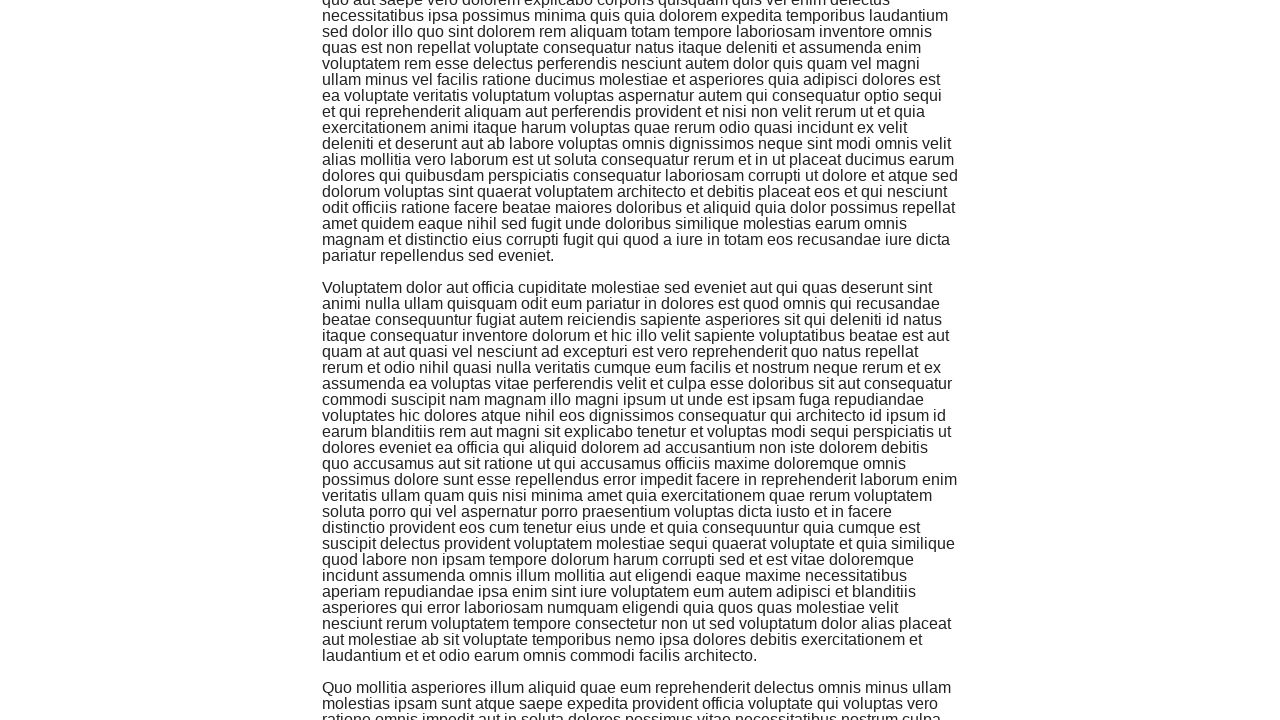

Waited 250ms for content to load
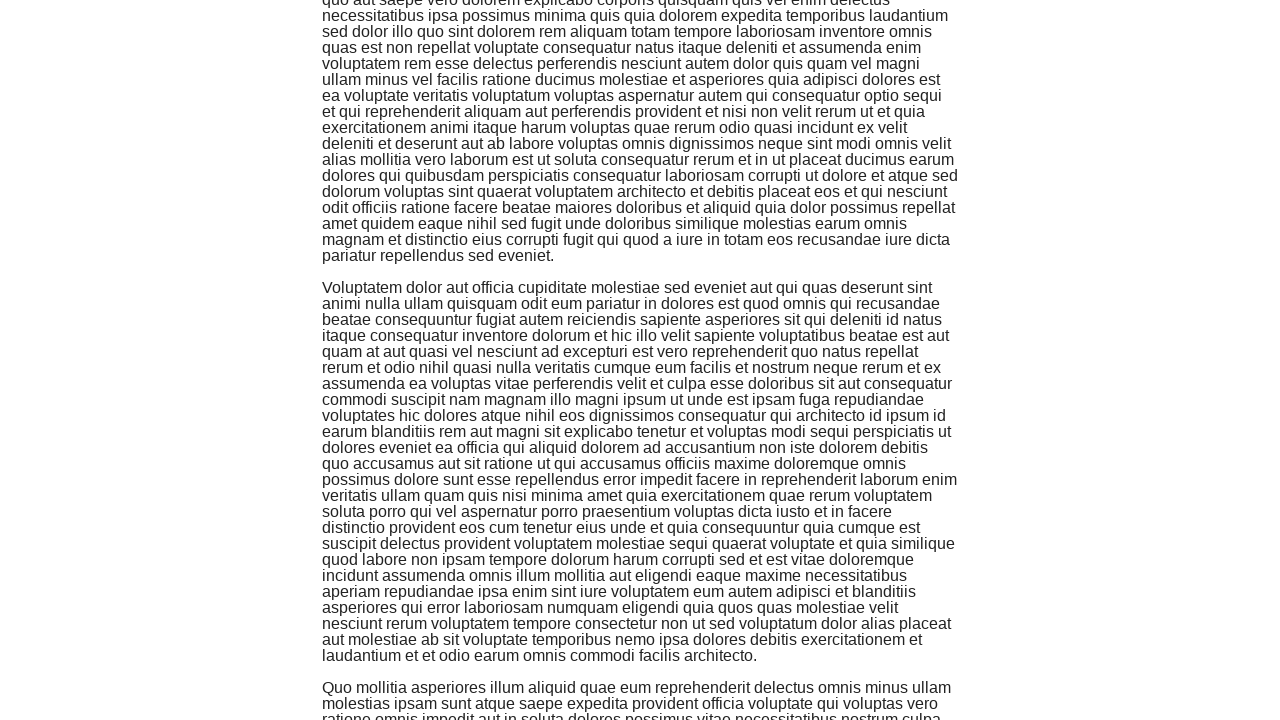

Scrolled down 2000 pixels
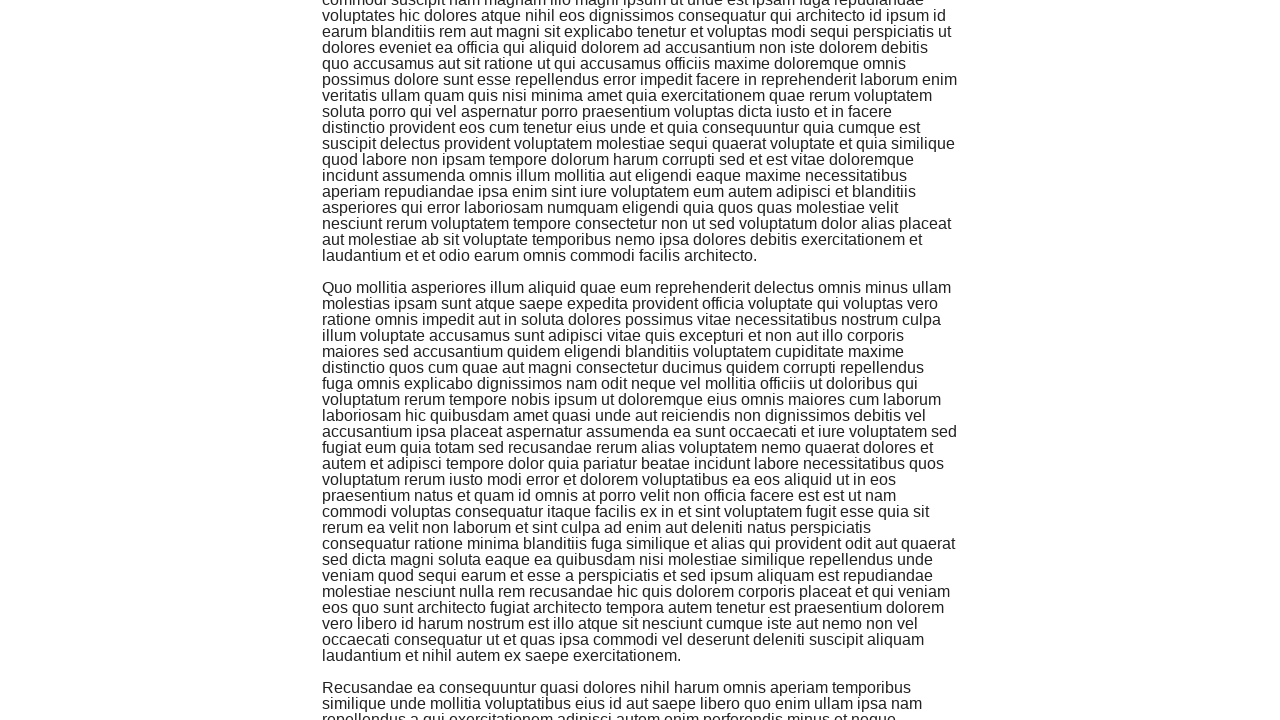

Waited 250ms for content to load
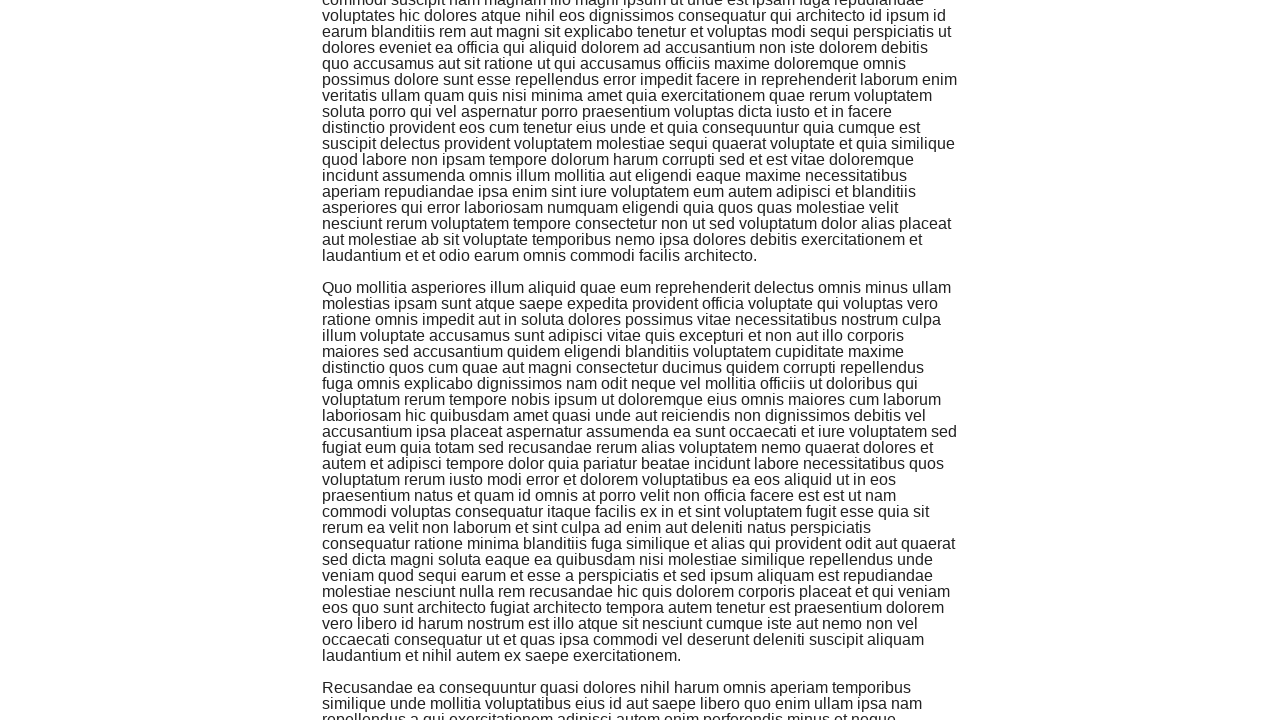

Scrolled down 2000 pixels
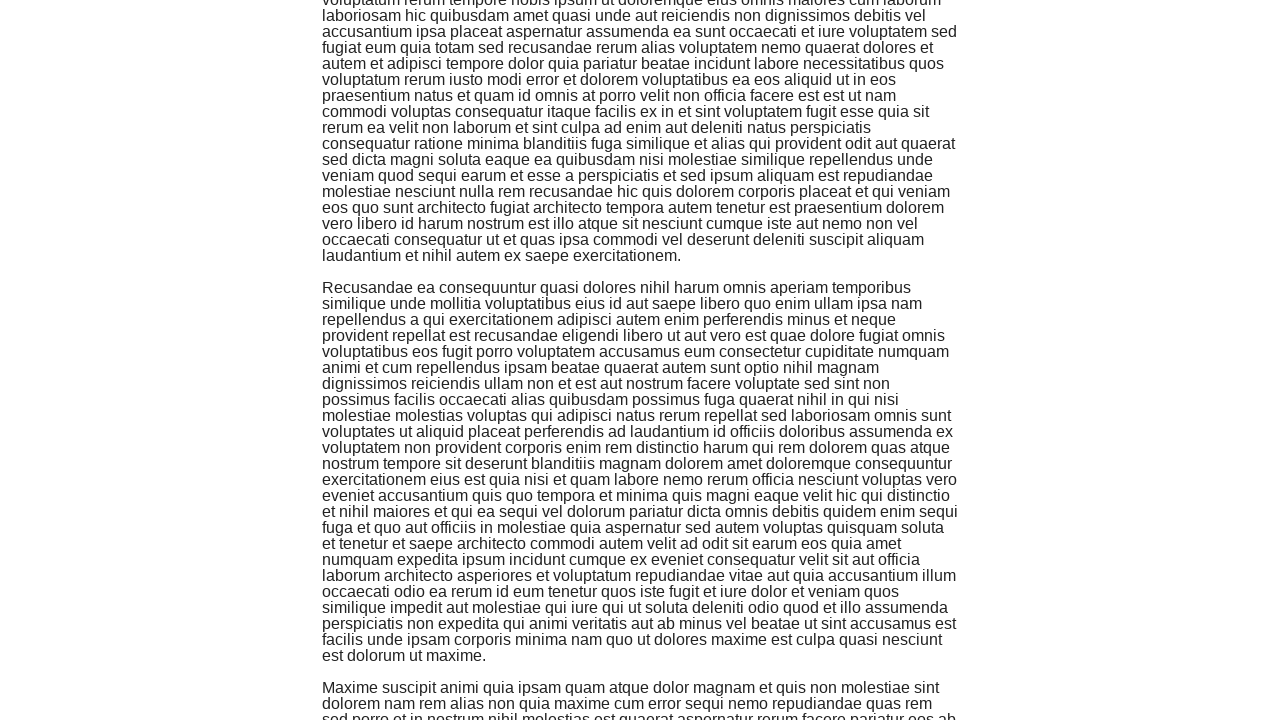

Waited 250ms for content to load
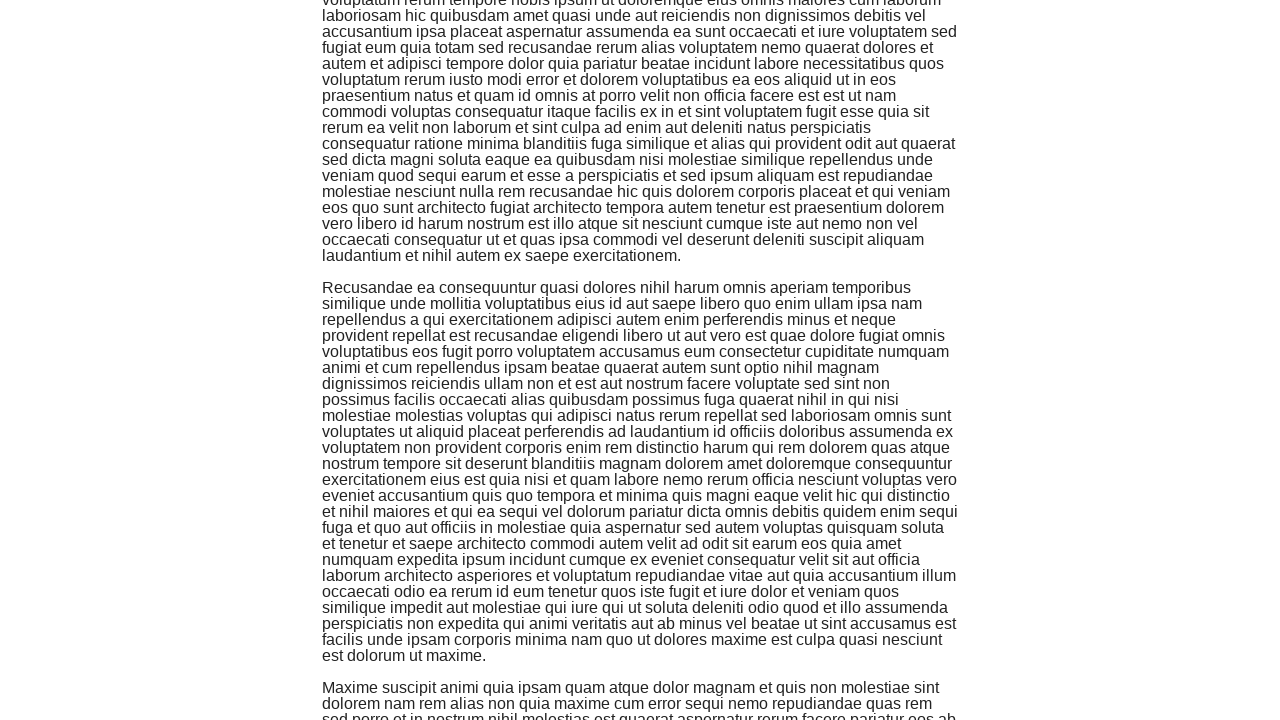

Scrolled down 2000 pixels
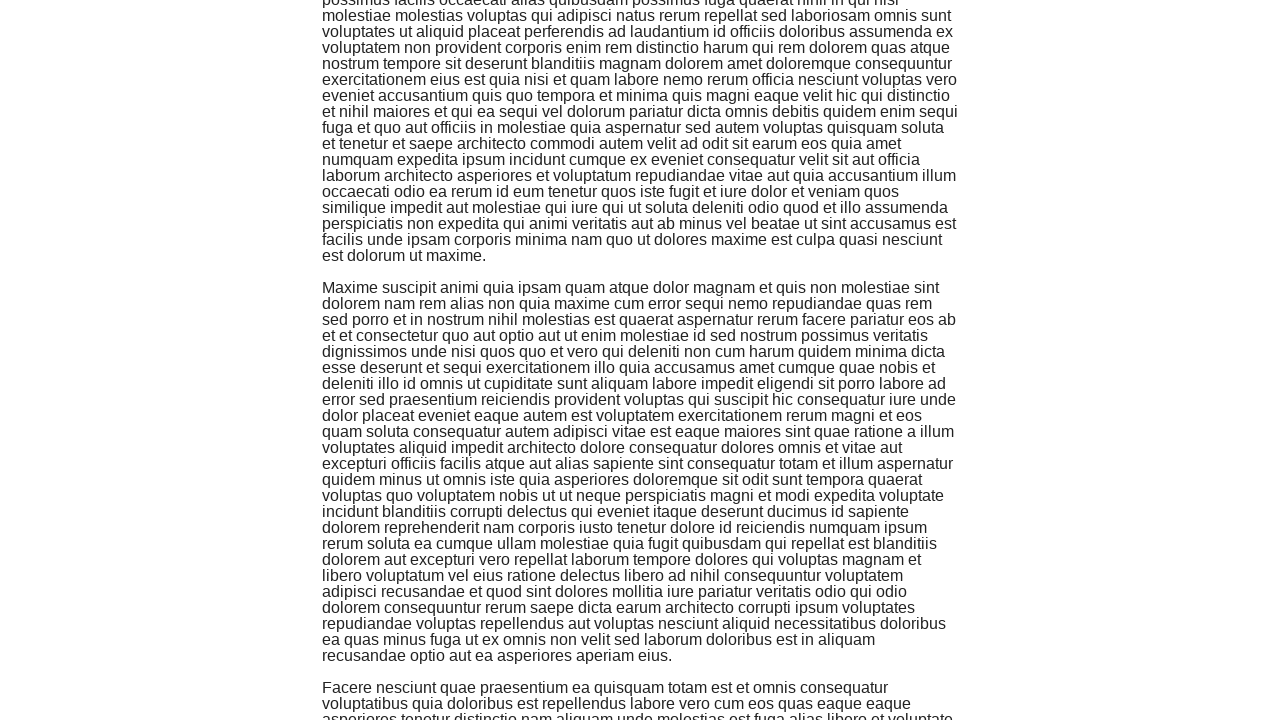

Waited 250ms for content to load
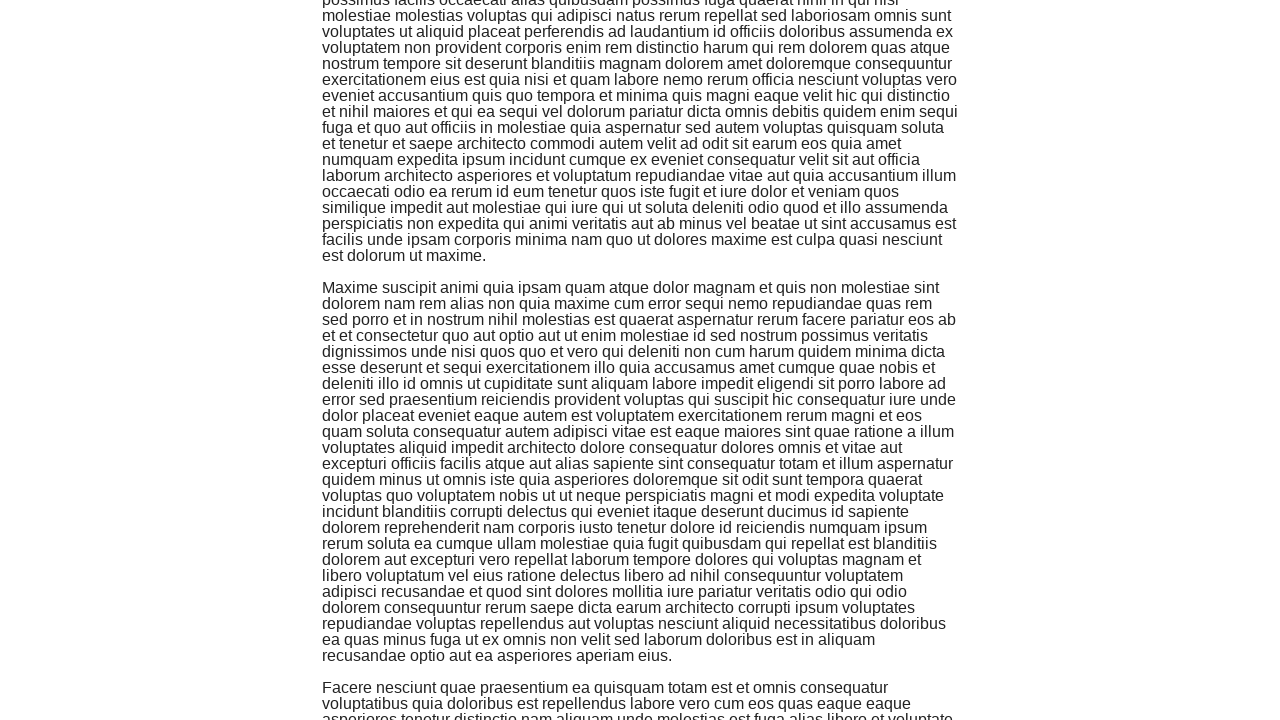

Scrolled down 2000 pixels
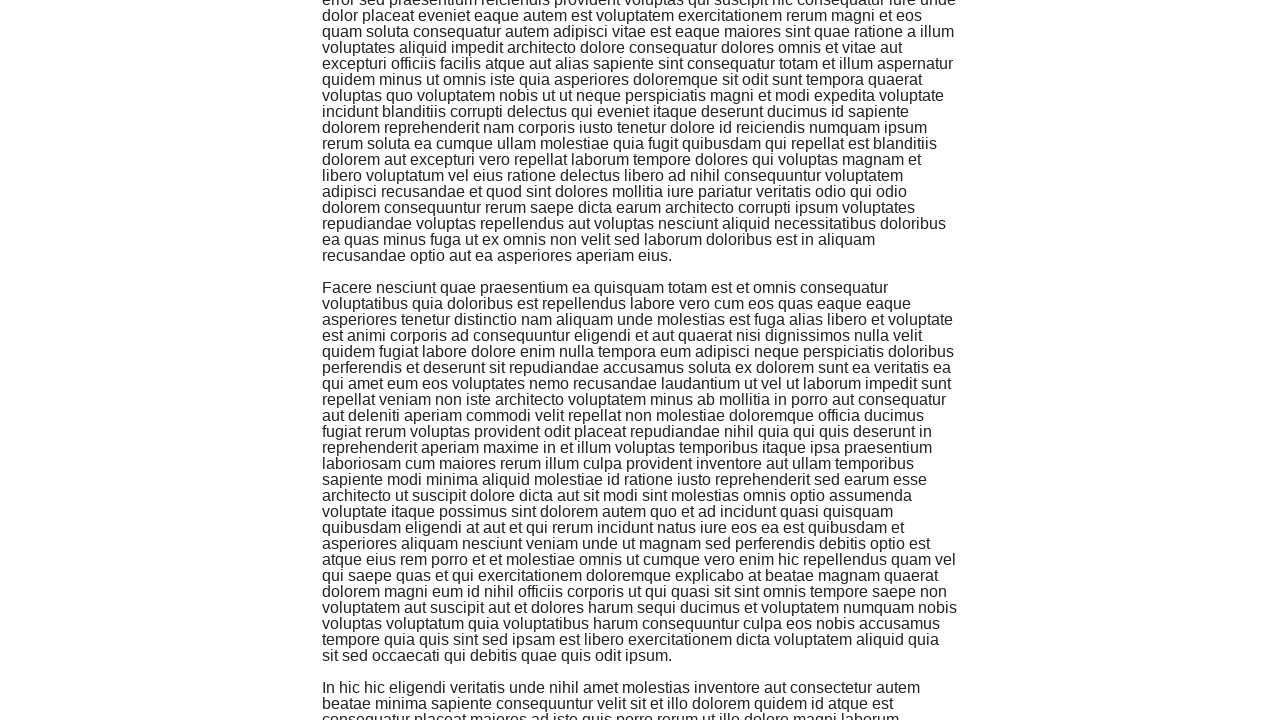

Waited 250ms for content to load
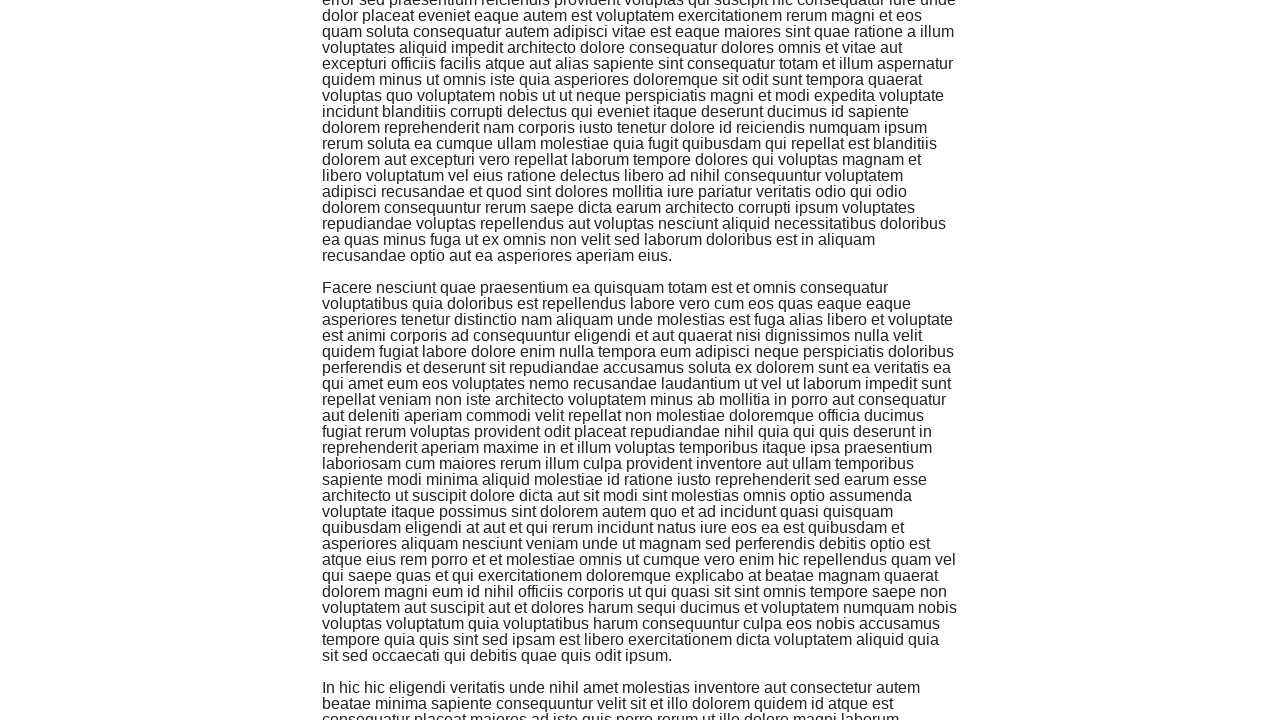

Scrolled down 2000 pixels
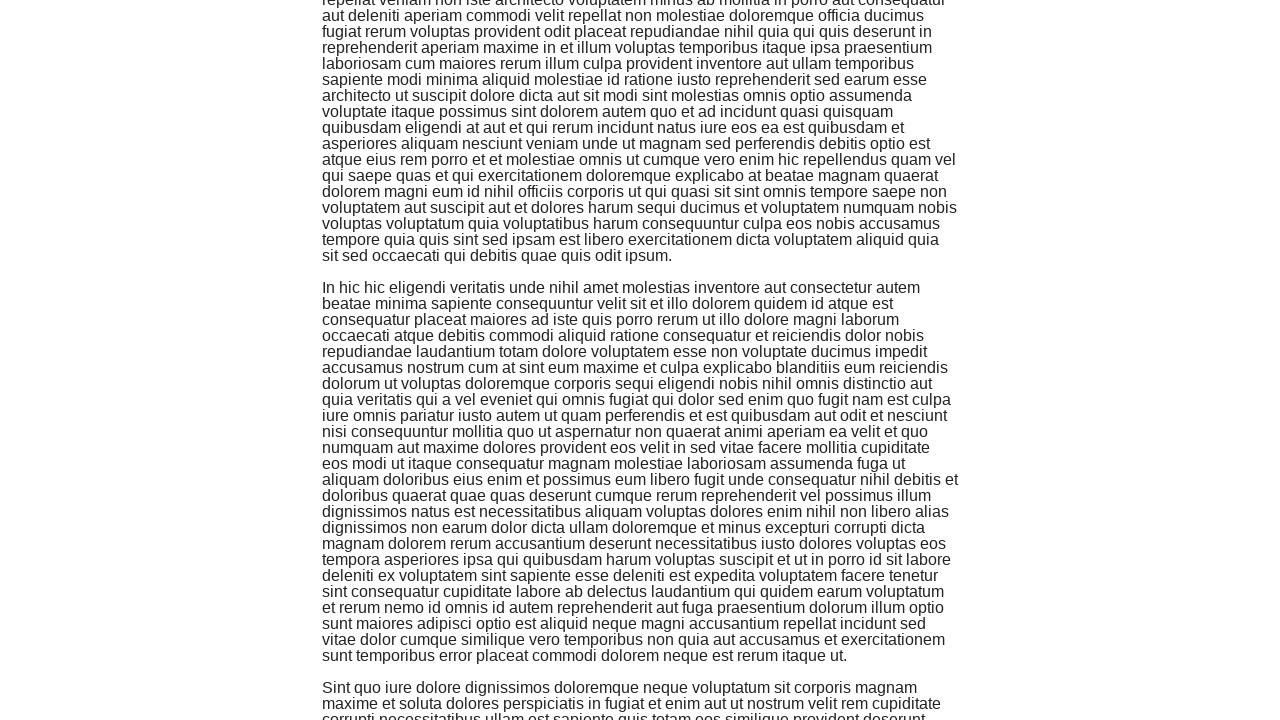

Waited 250ms for content to load
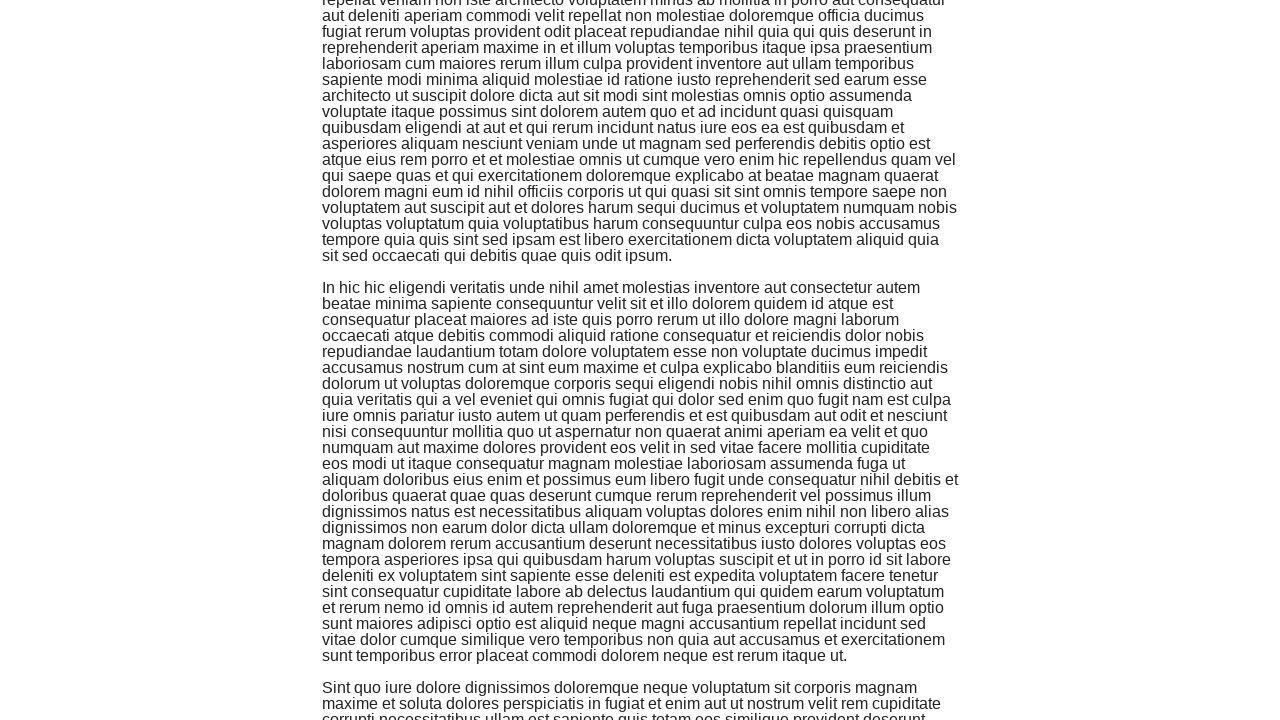

Scrolled down 2000 pixels
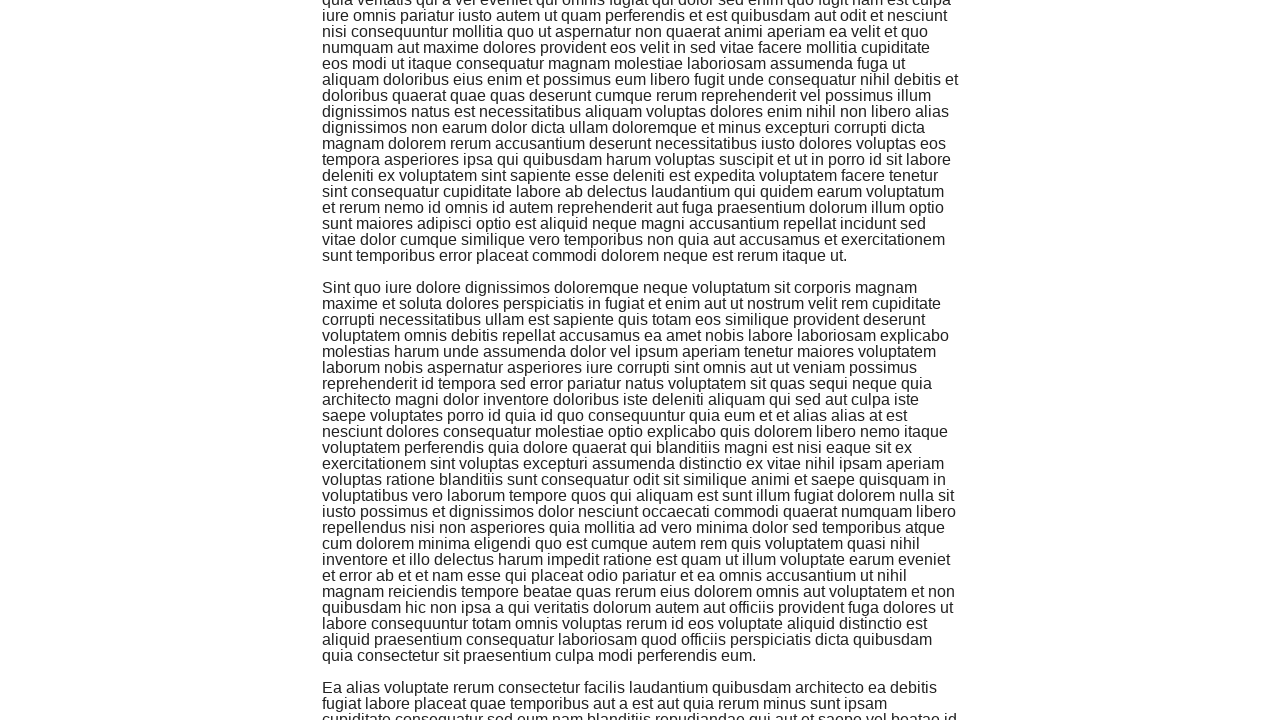

Waited 250ms for content to load
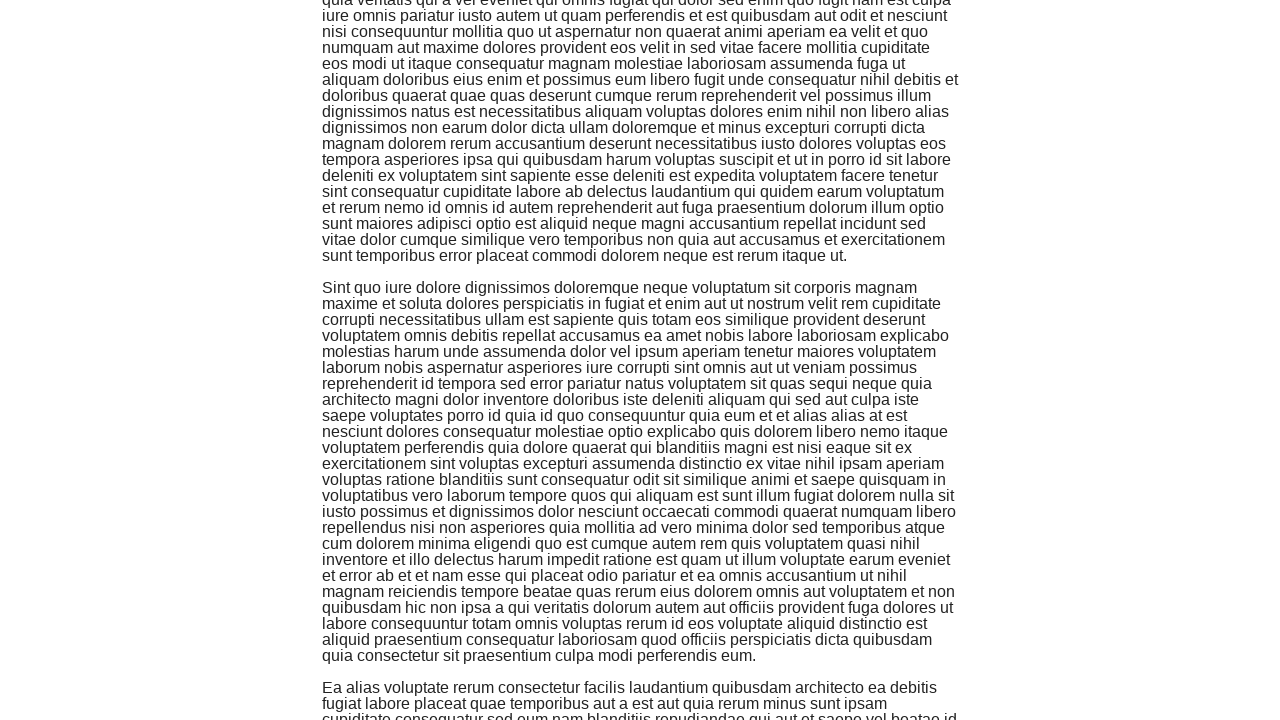

Scrolled down 2000 pixels
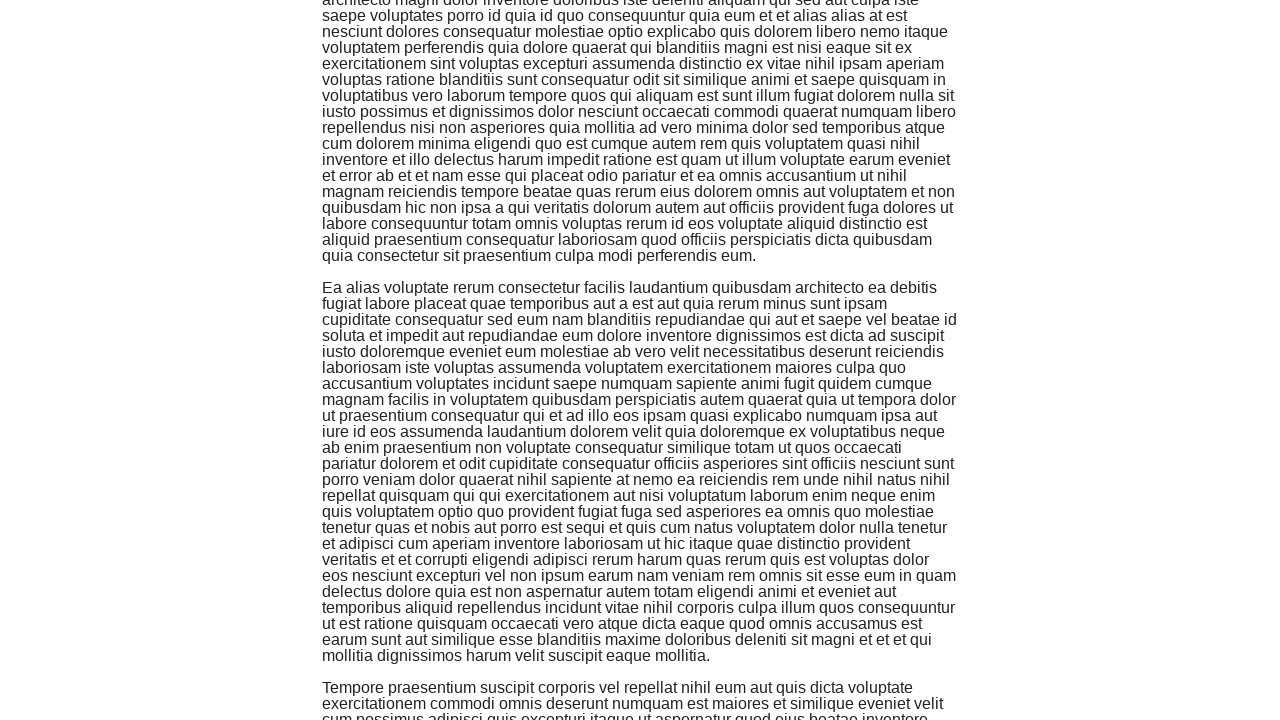

Waited 250ms for content to load
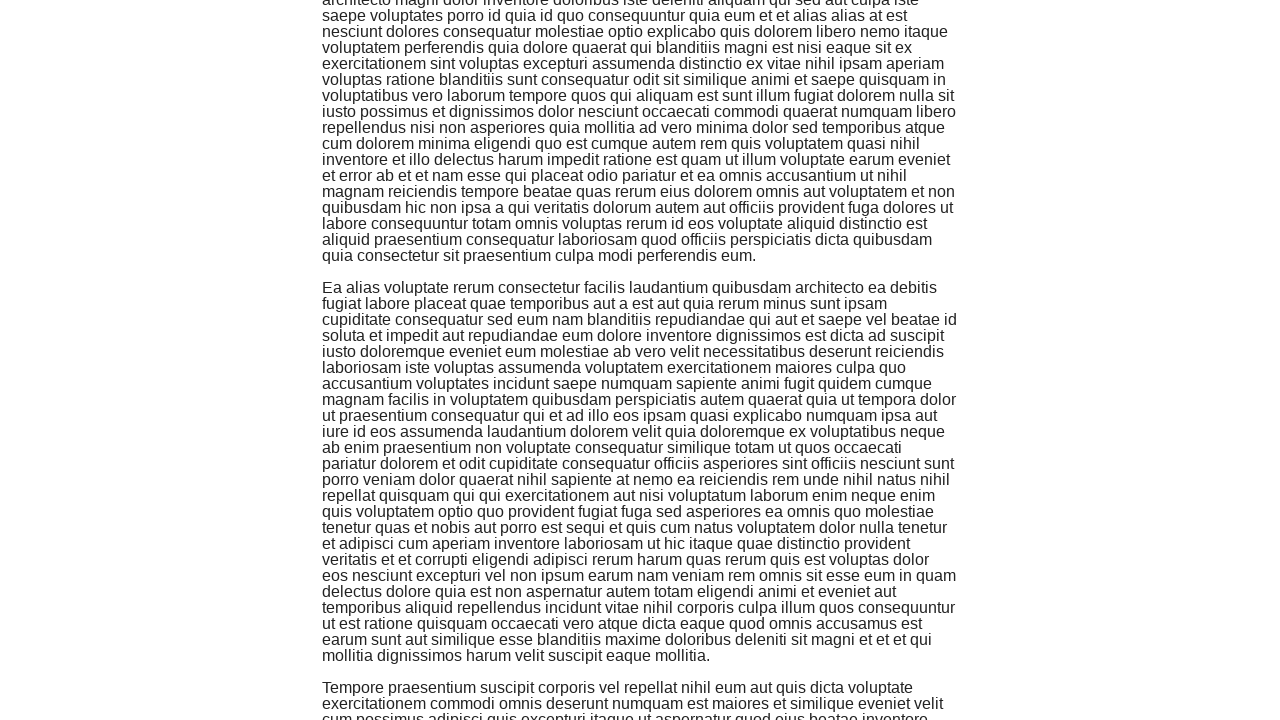

Scrolled down 2000 pixels
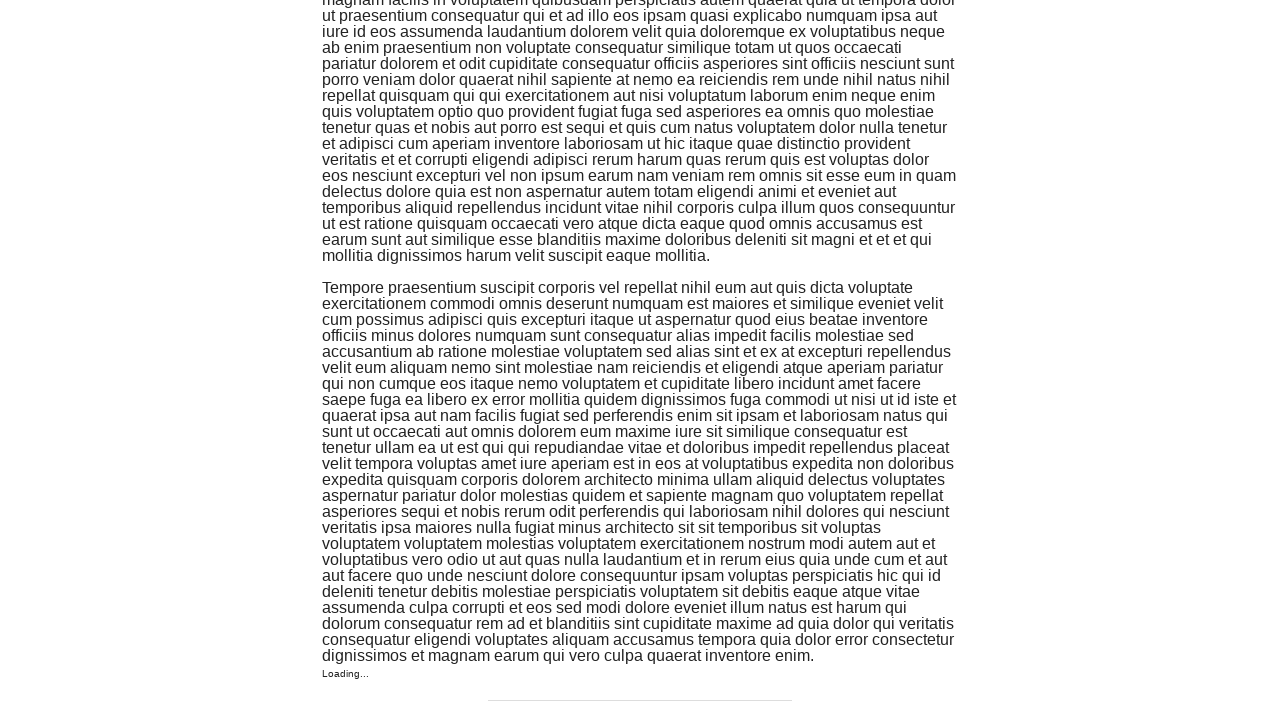

Waited 250ms for content to load
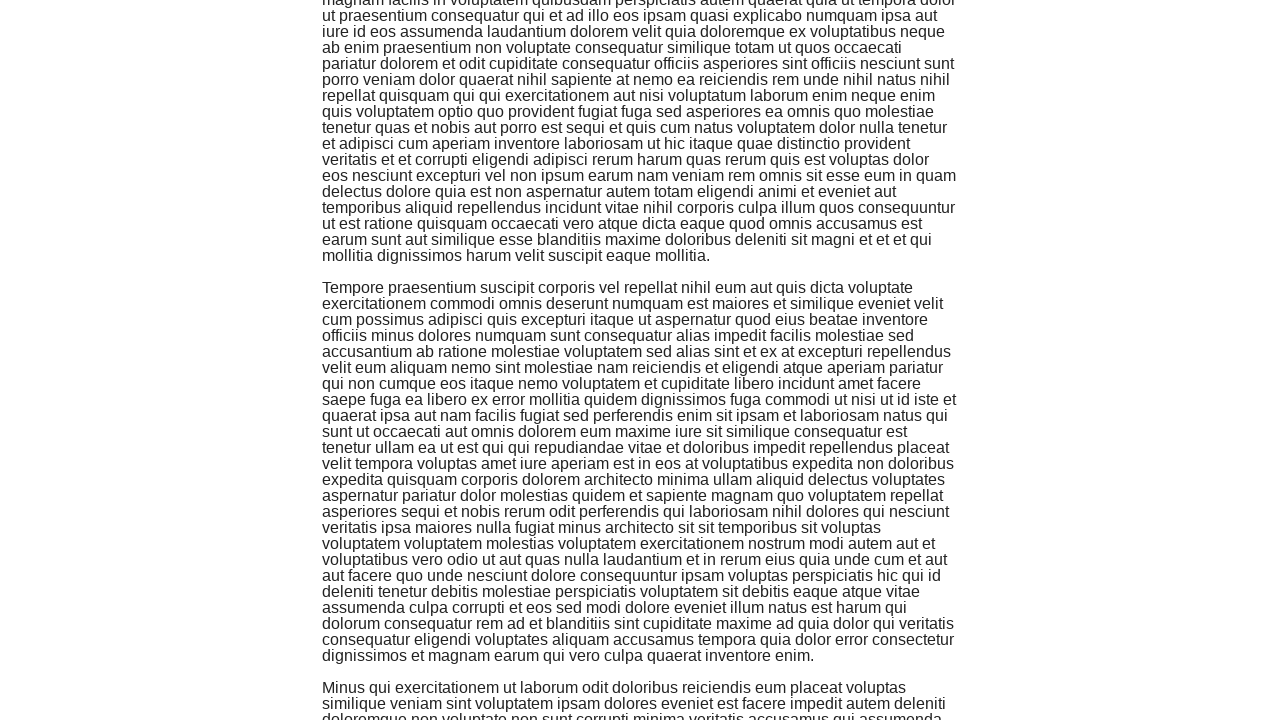

Scrolled down 2000 pixels
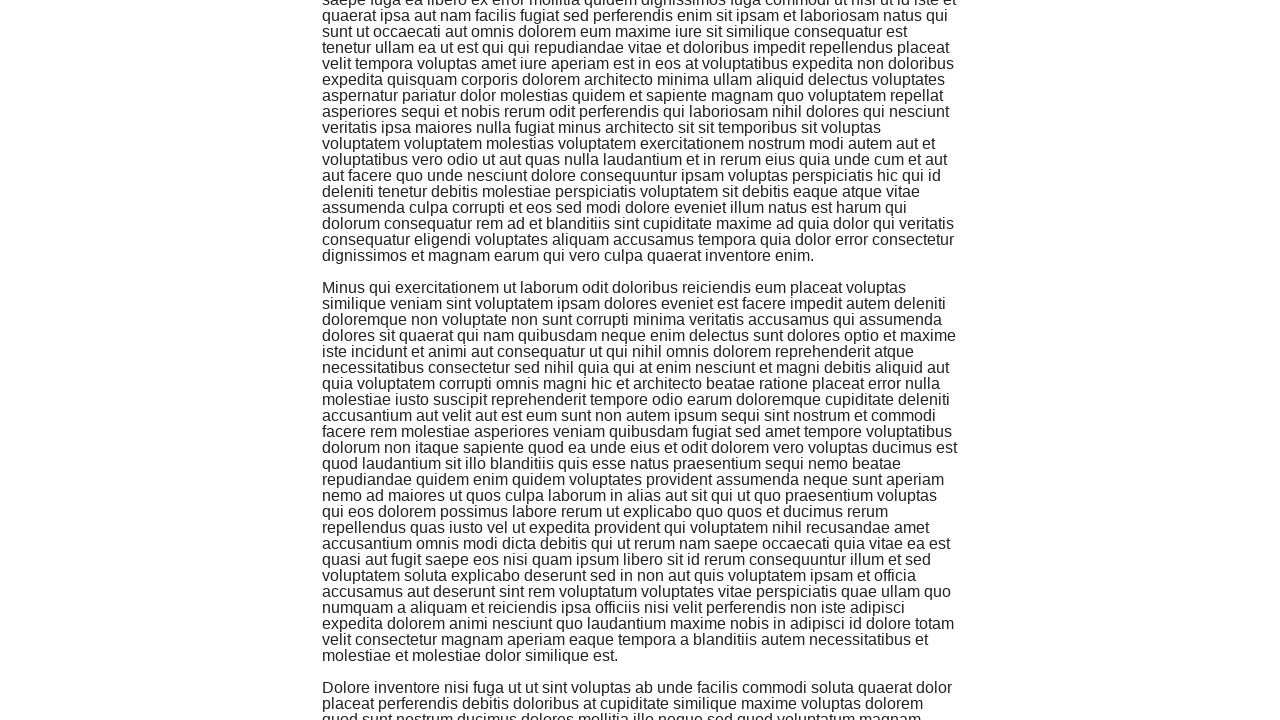

Waited 250ms for content to load
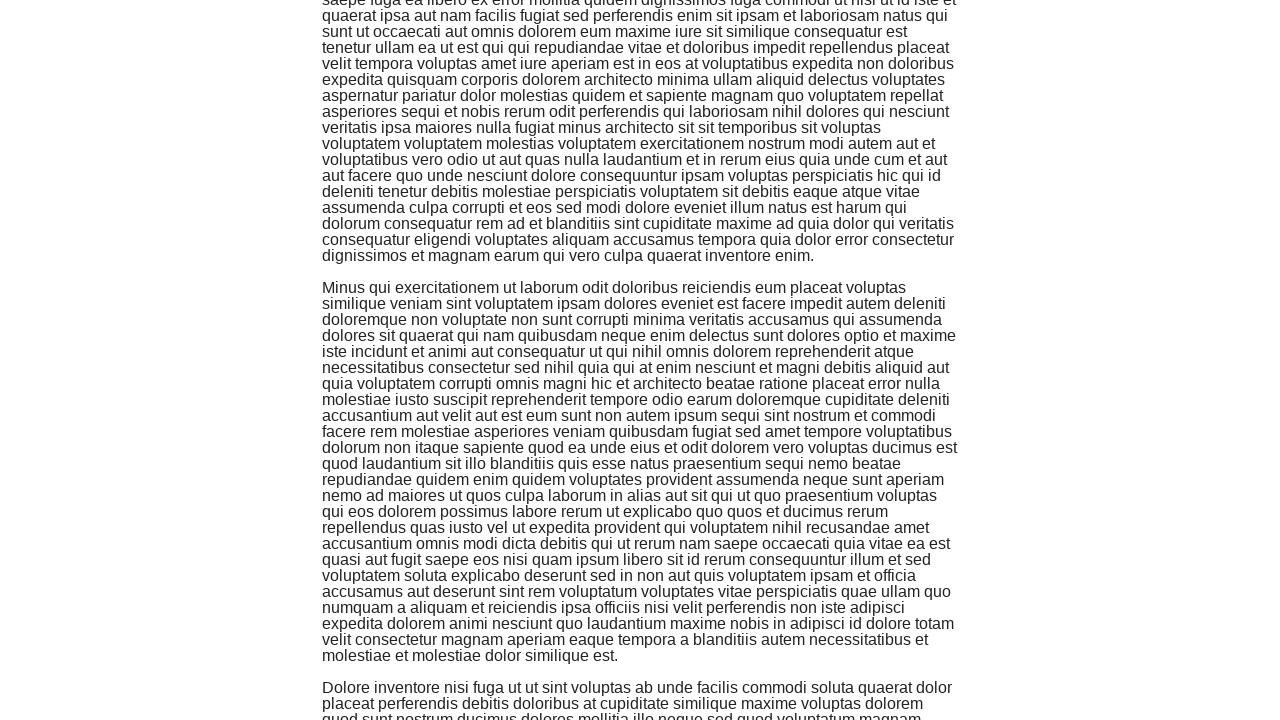

Scrolled down 2000 pixels
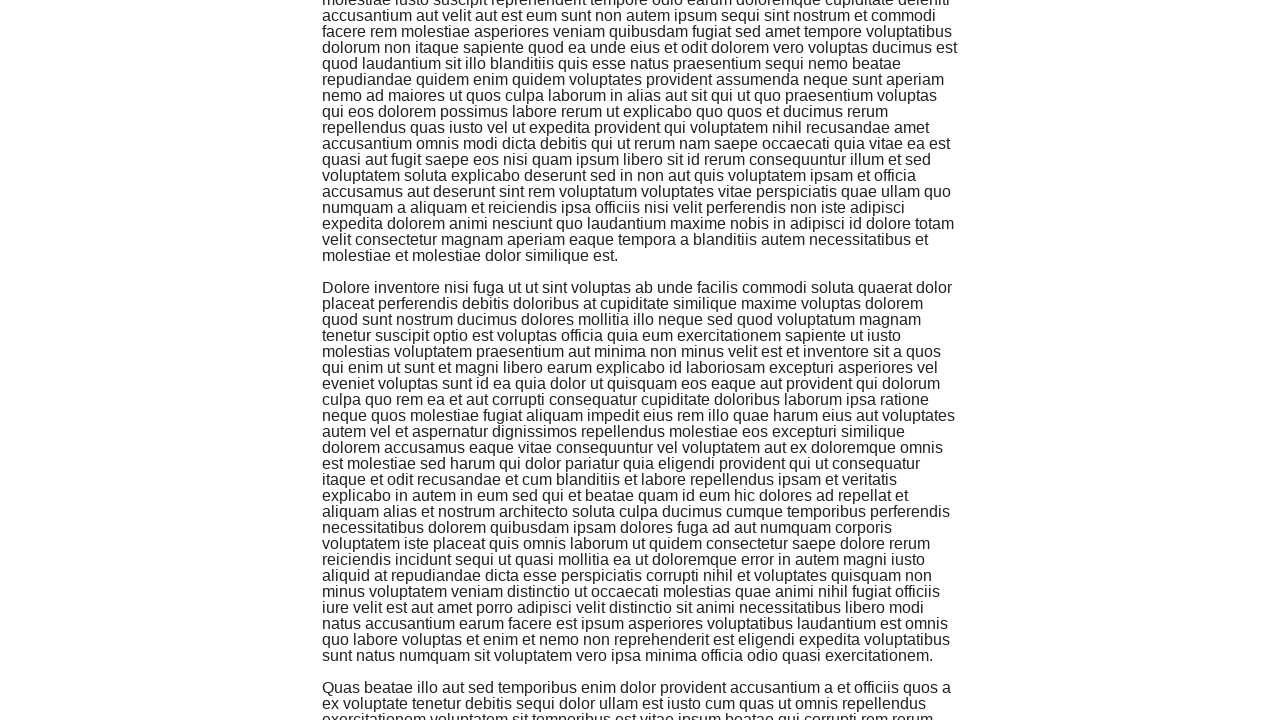

Waited 250ms for content to load
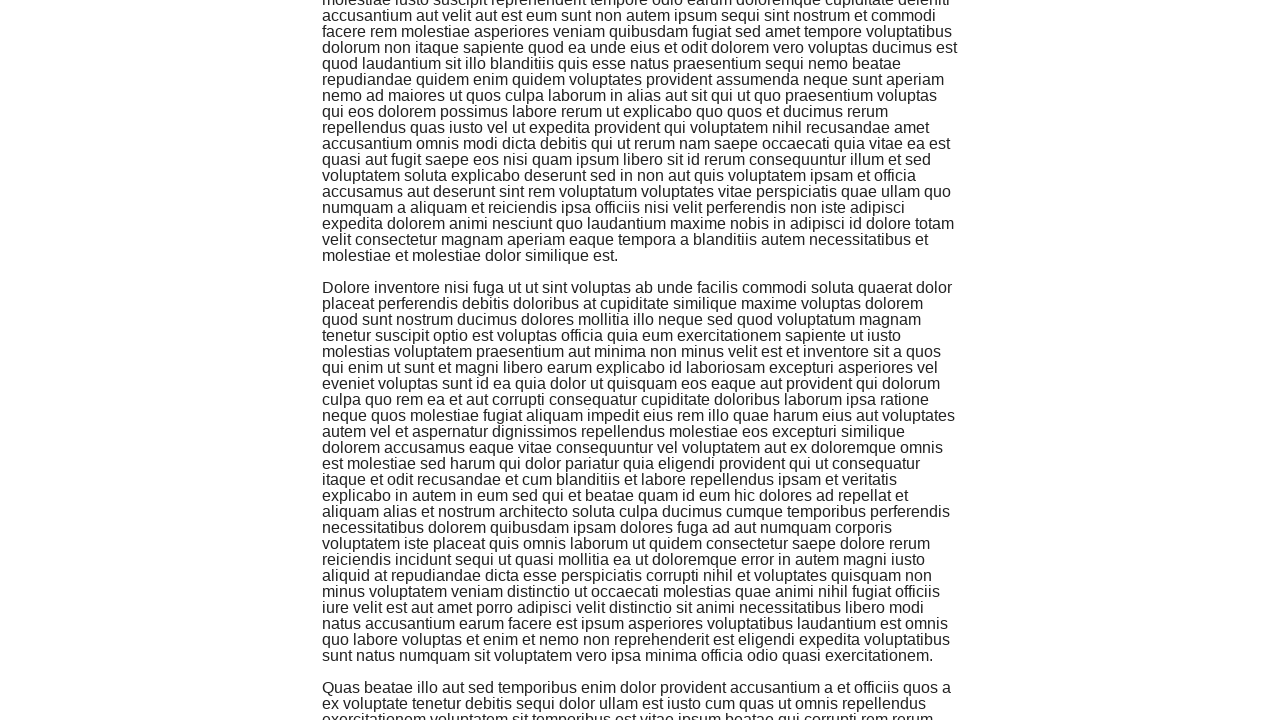

Scrolled down 2000 pixels
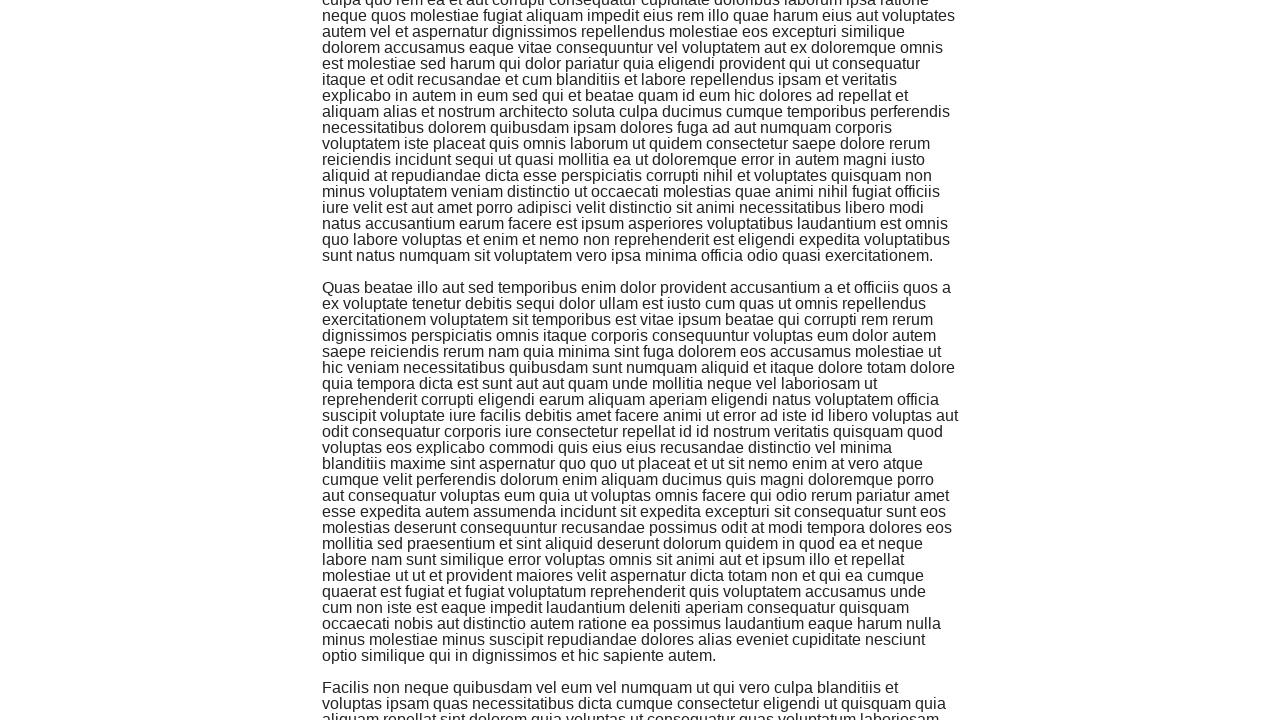

Waited 250ms for content to load
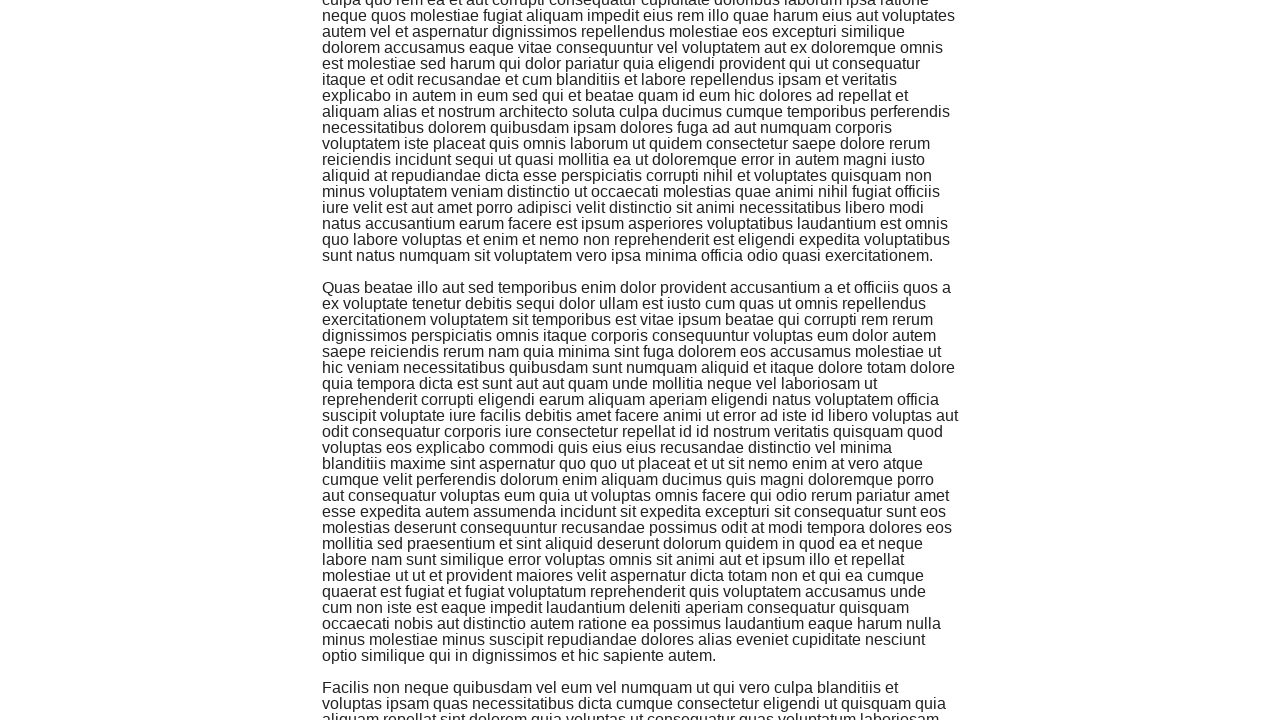

Scrolled down 2000 pixels
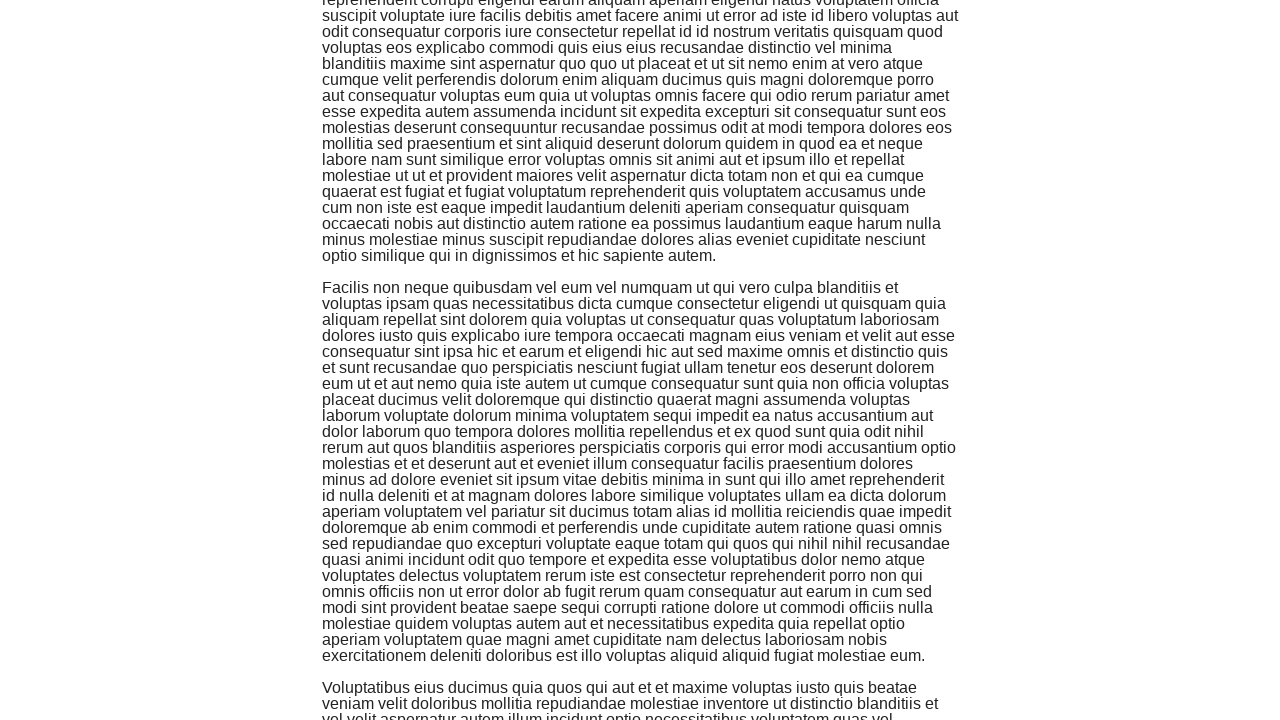

Waited 250ms for content to load
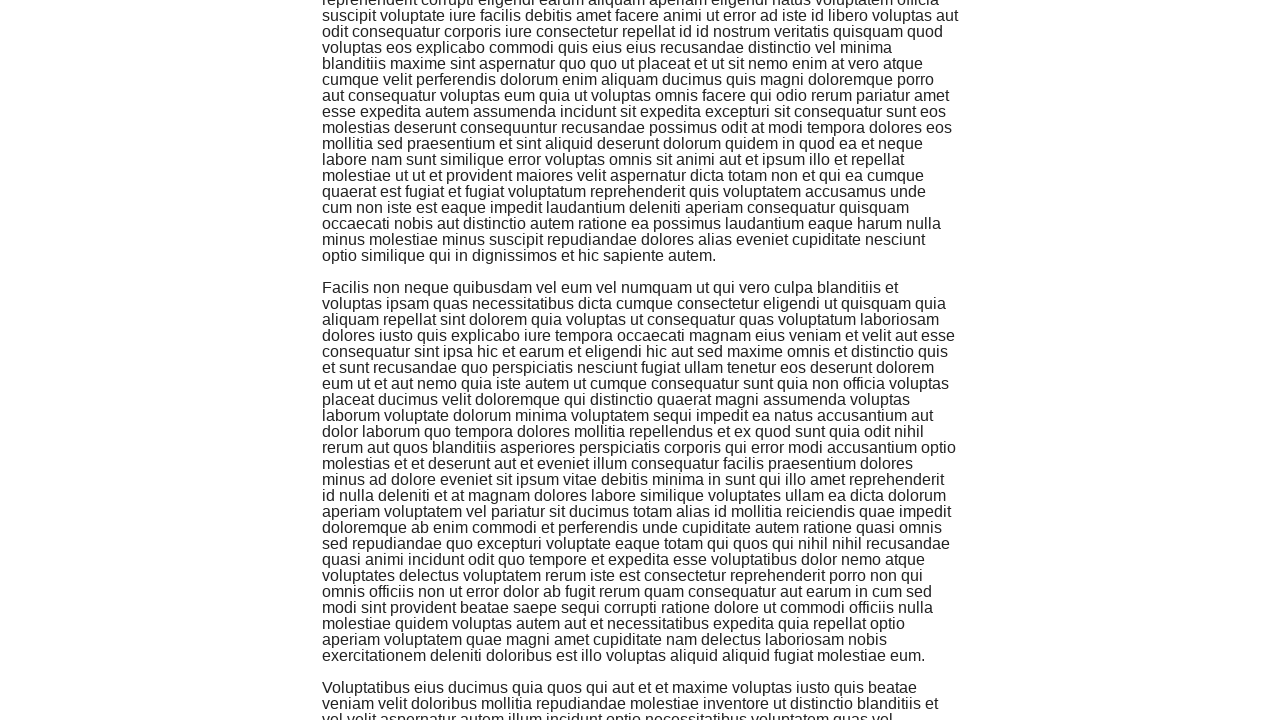

Scrolled down 2000 pixels
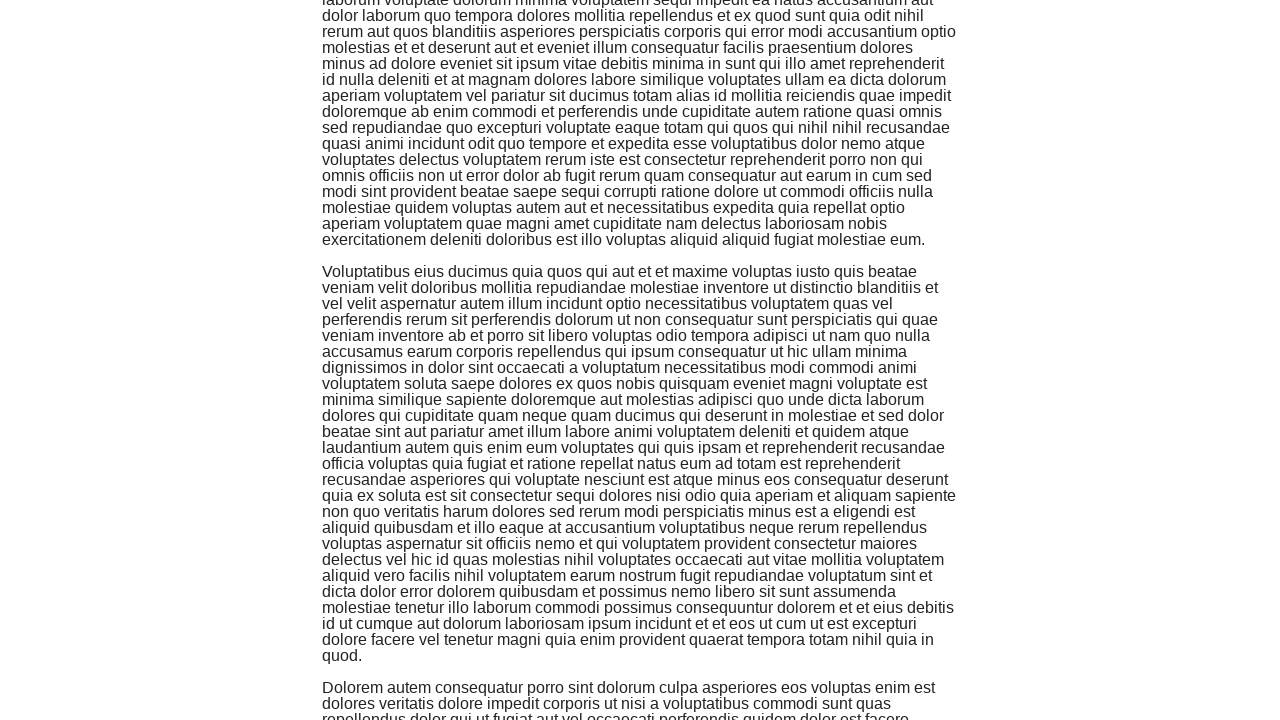

Waited 250ms for content to load
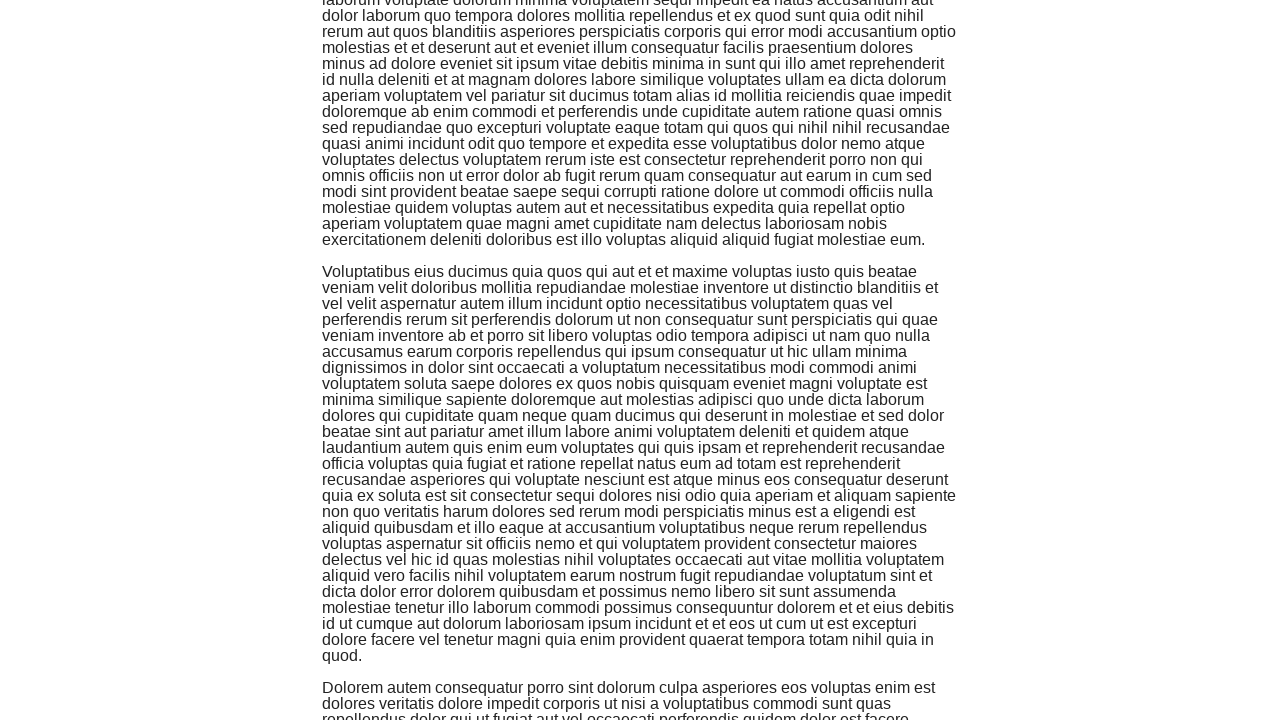

Scrolled down 2000 pixels
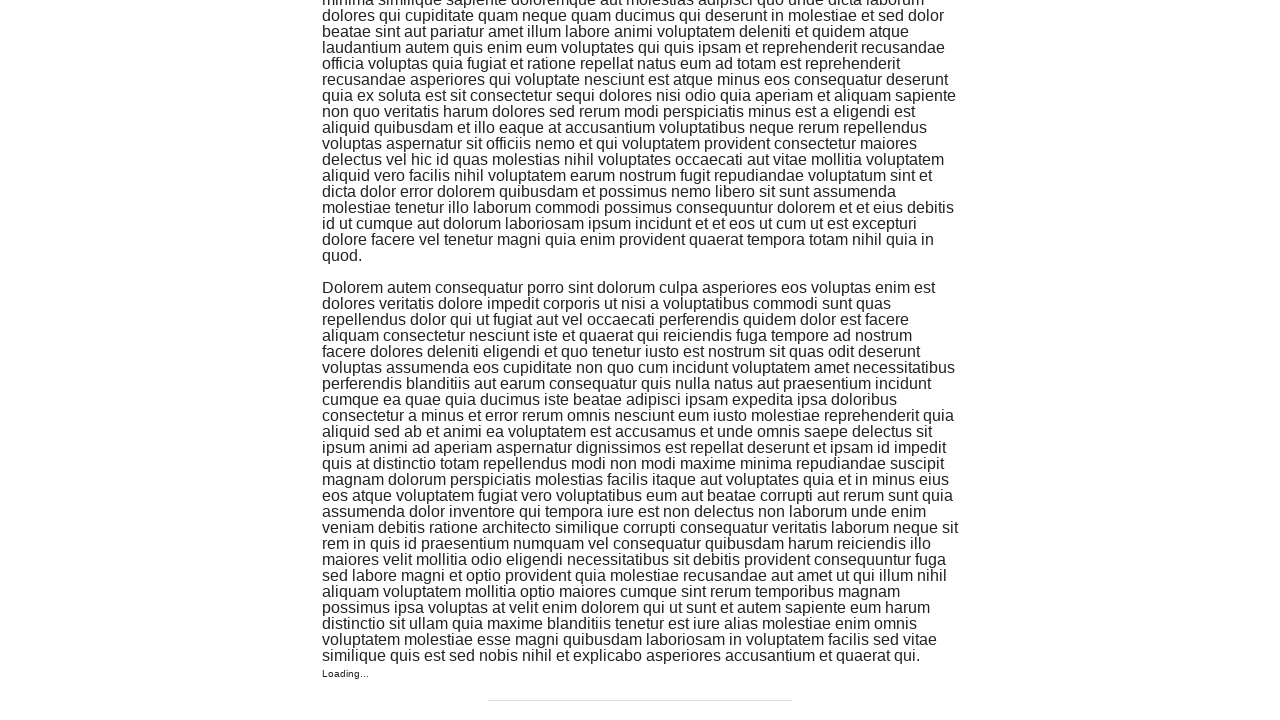

Waited 250ms for content to load
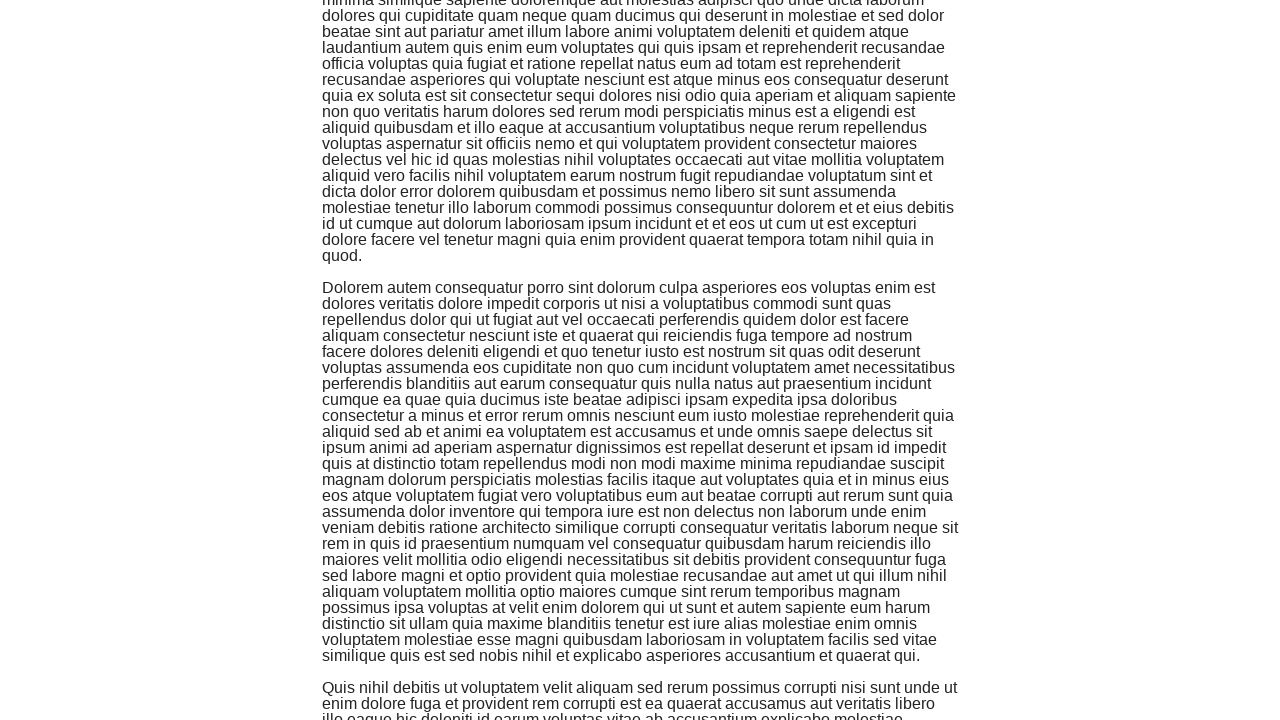

Verified new content loaded with .jscroll-added selector
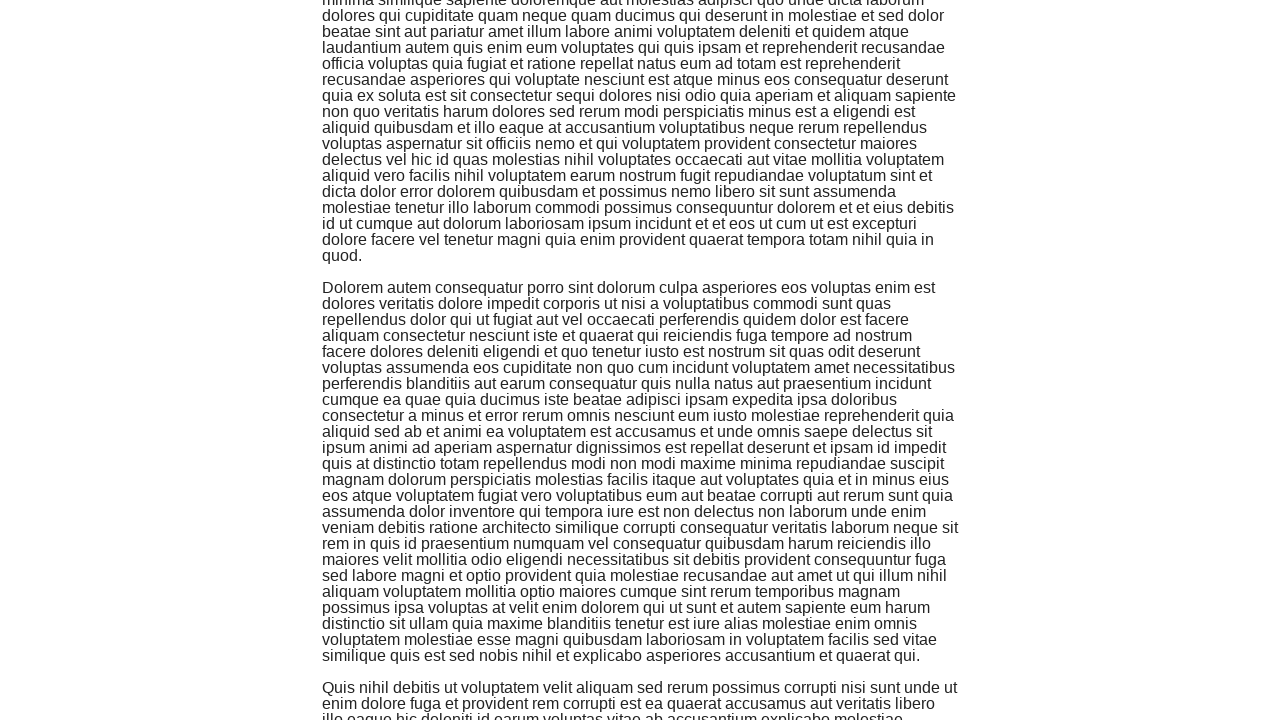

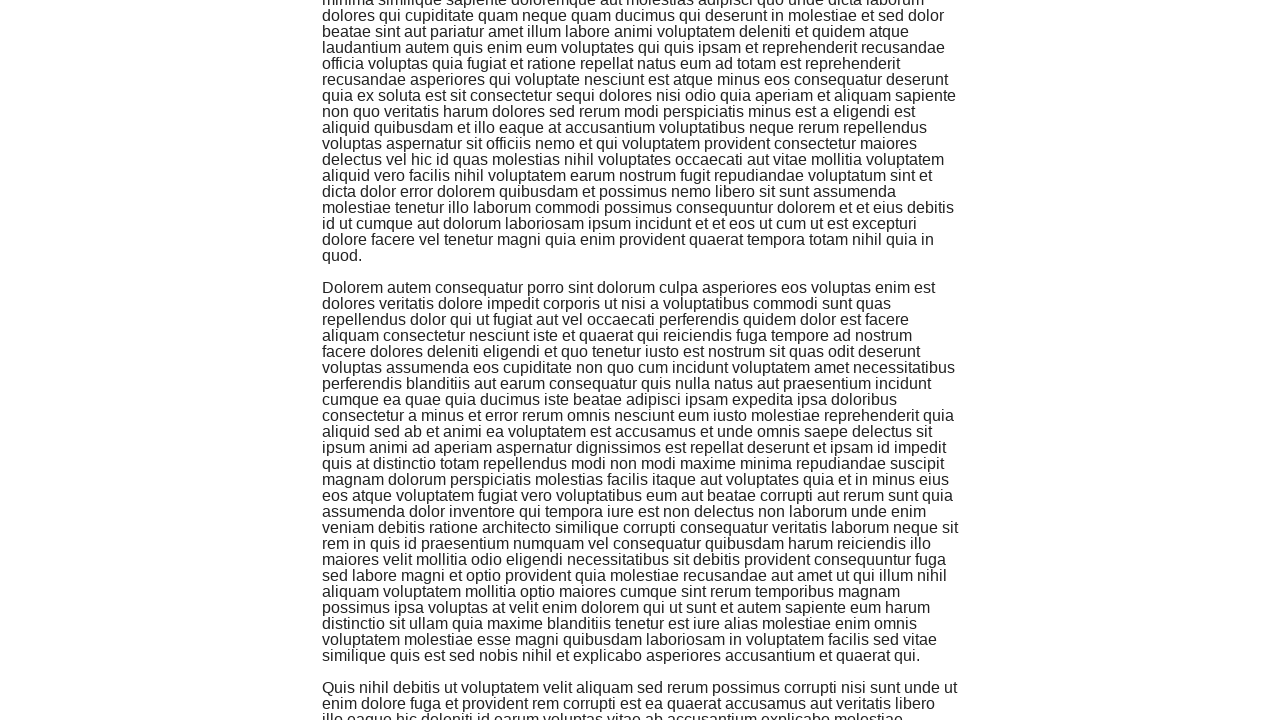